Automatically plays the 2048 game by sending random arrow key inputs to move tiles

Starting URL: https://gabrielecirulli.github.io/2048/

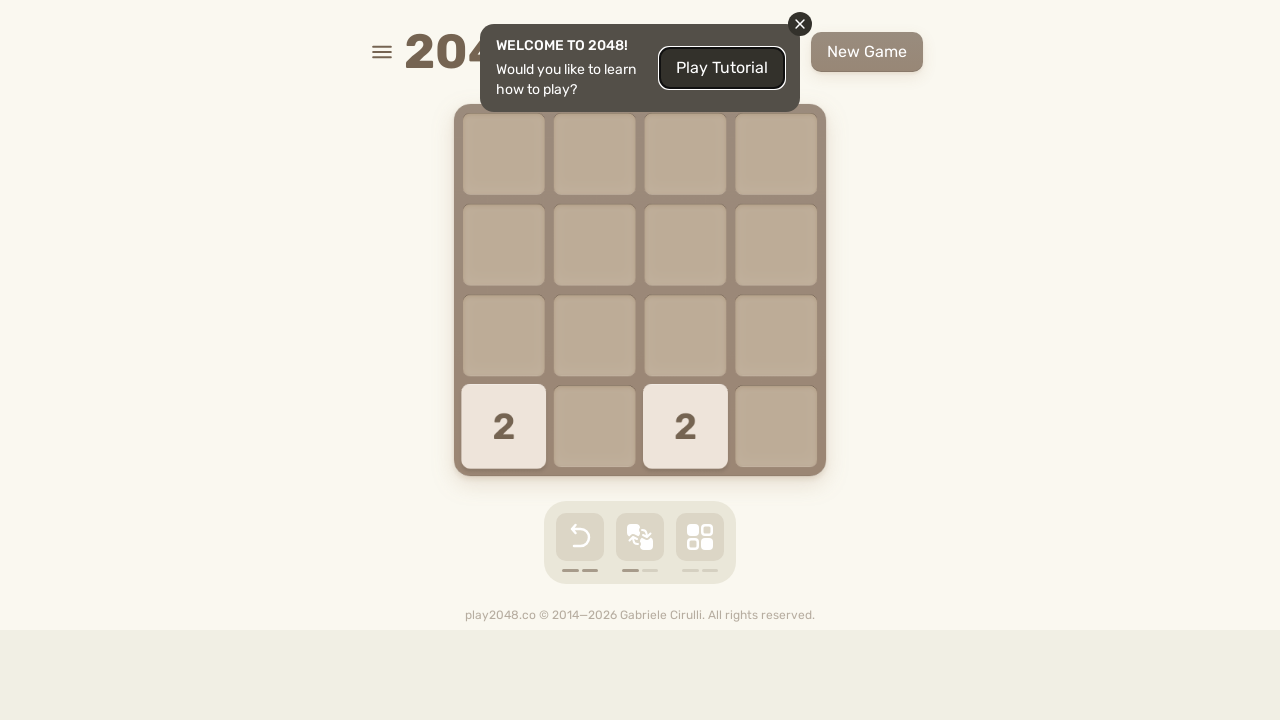

Pressed ArrowRight arrow key to move tiles
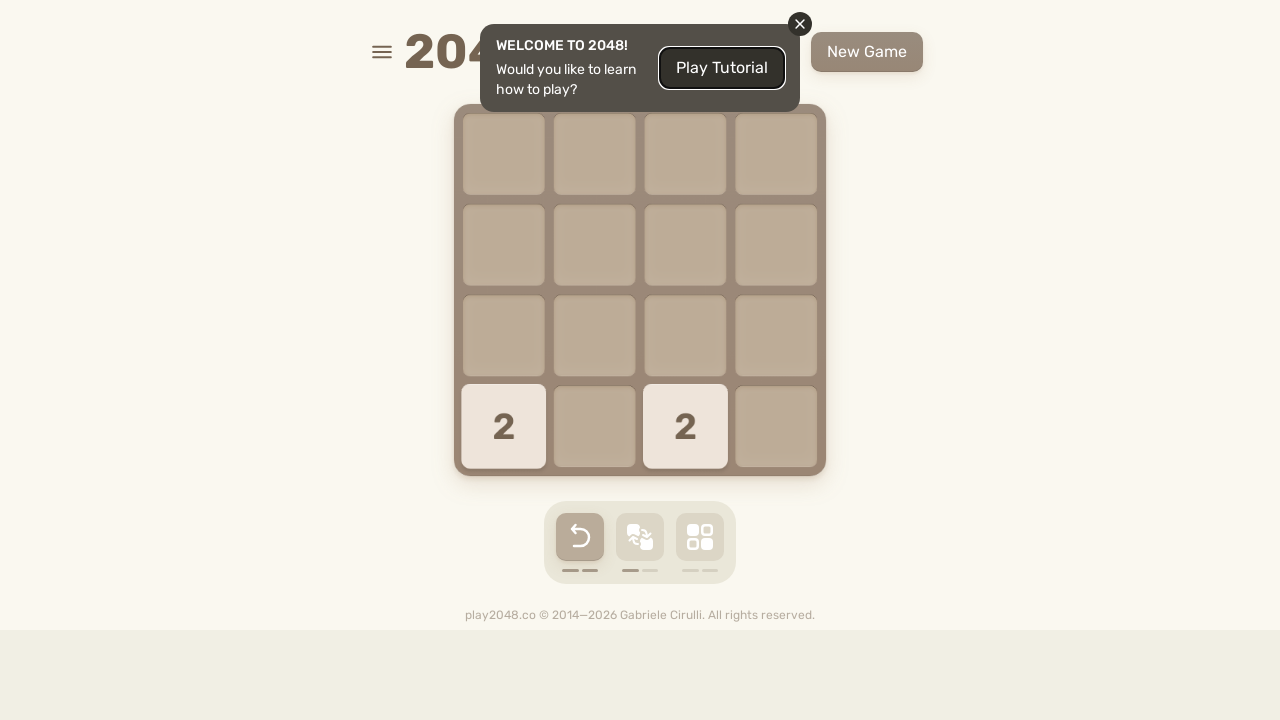

Waited 100ms for game animation
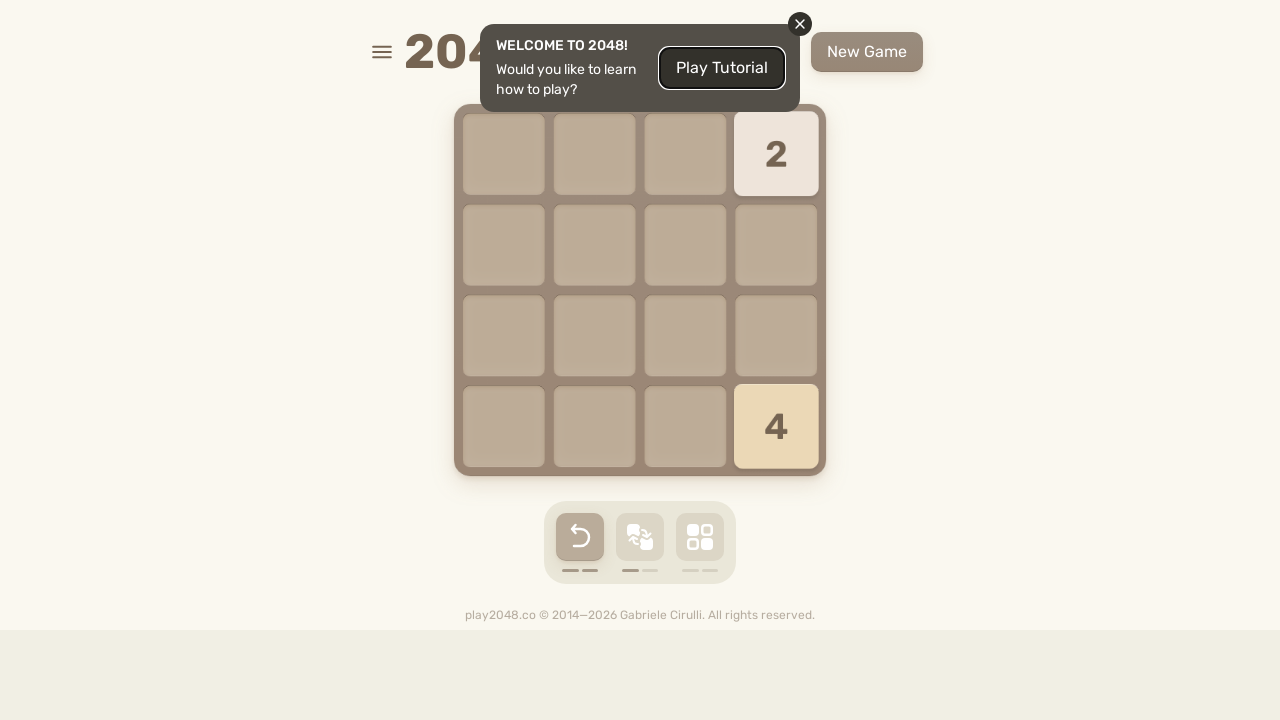

Pressed ArrowUp arrow key to move tiles
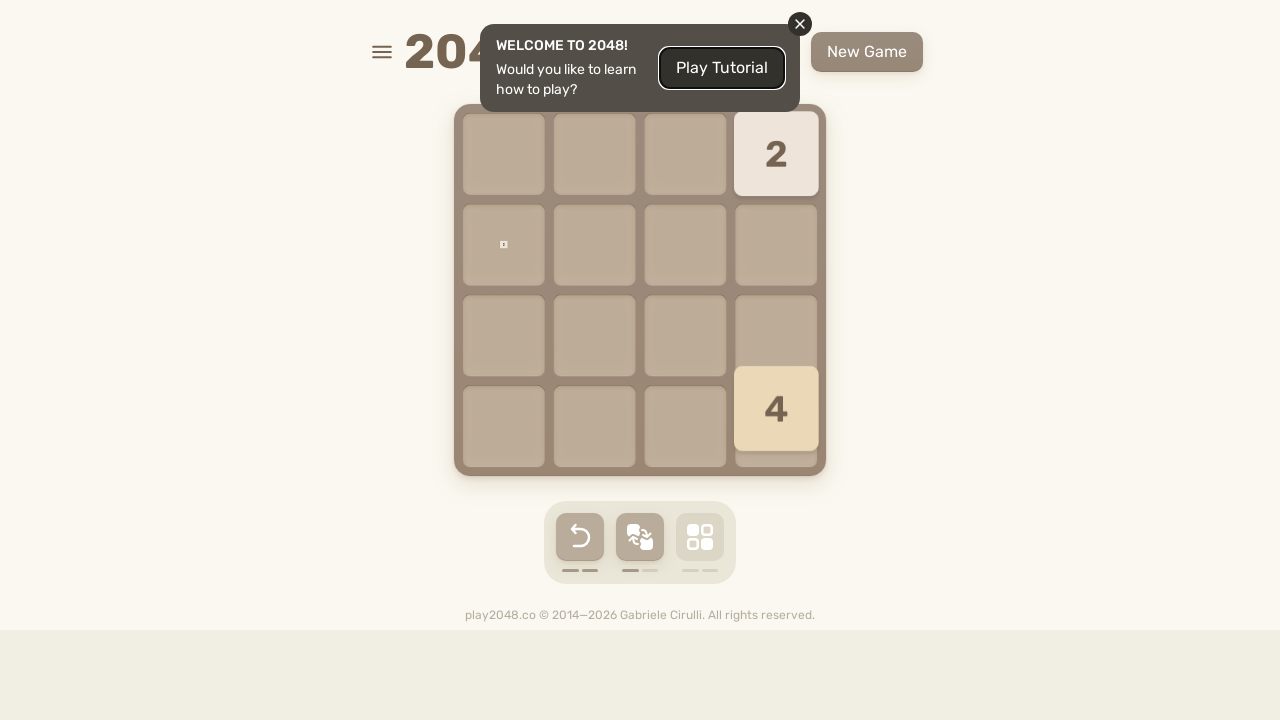

Waited 100ms for game animation
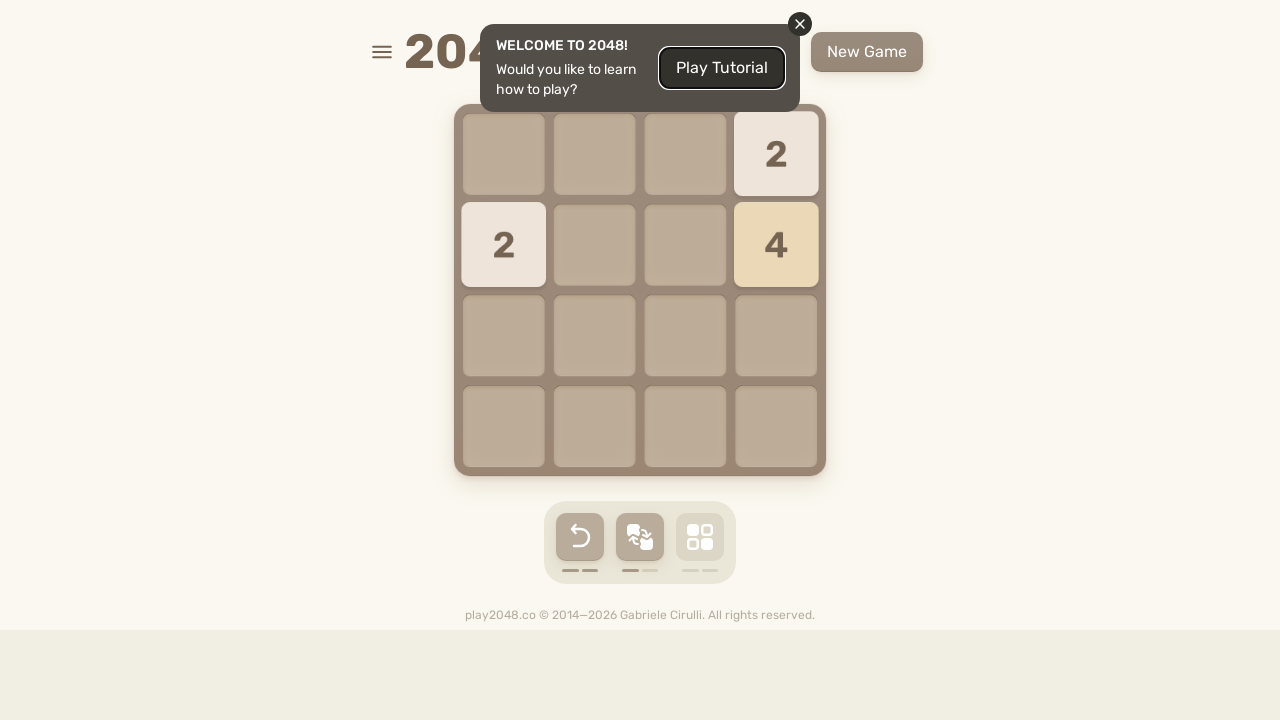

Pressed ArrowRight arrow key to move tiles
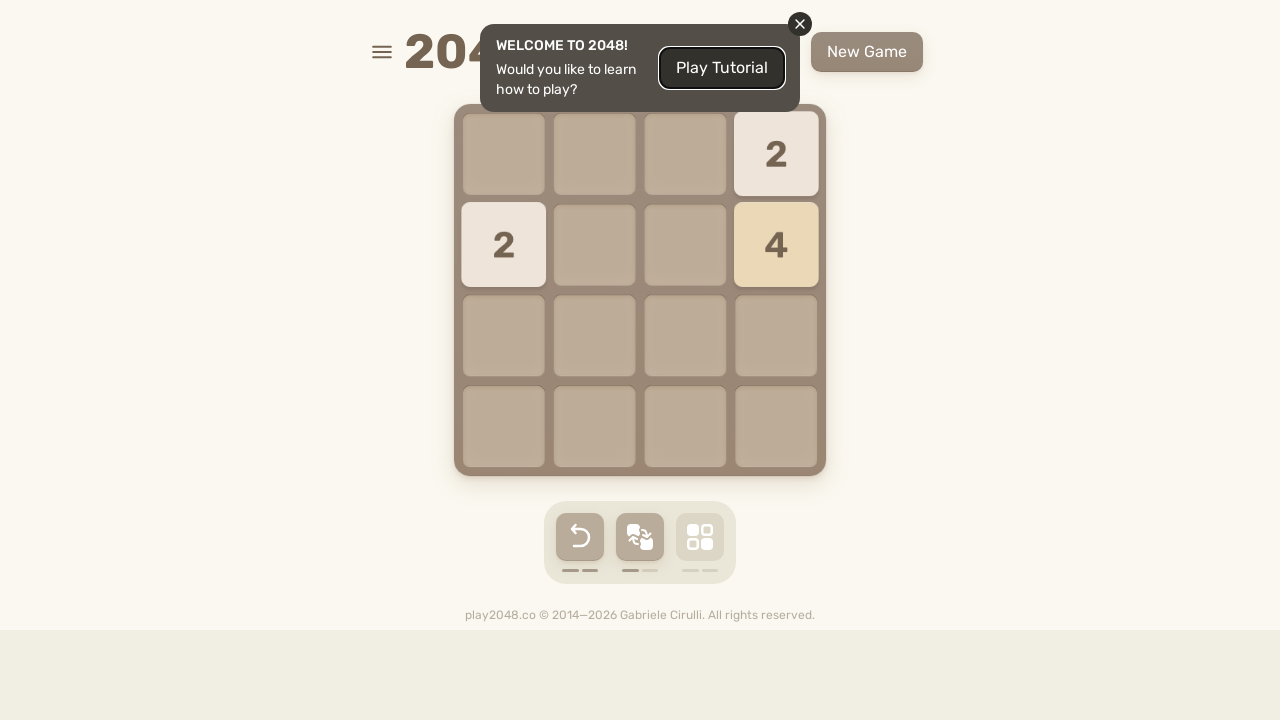

Waited 100ms for game animation
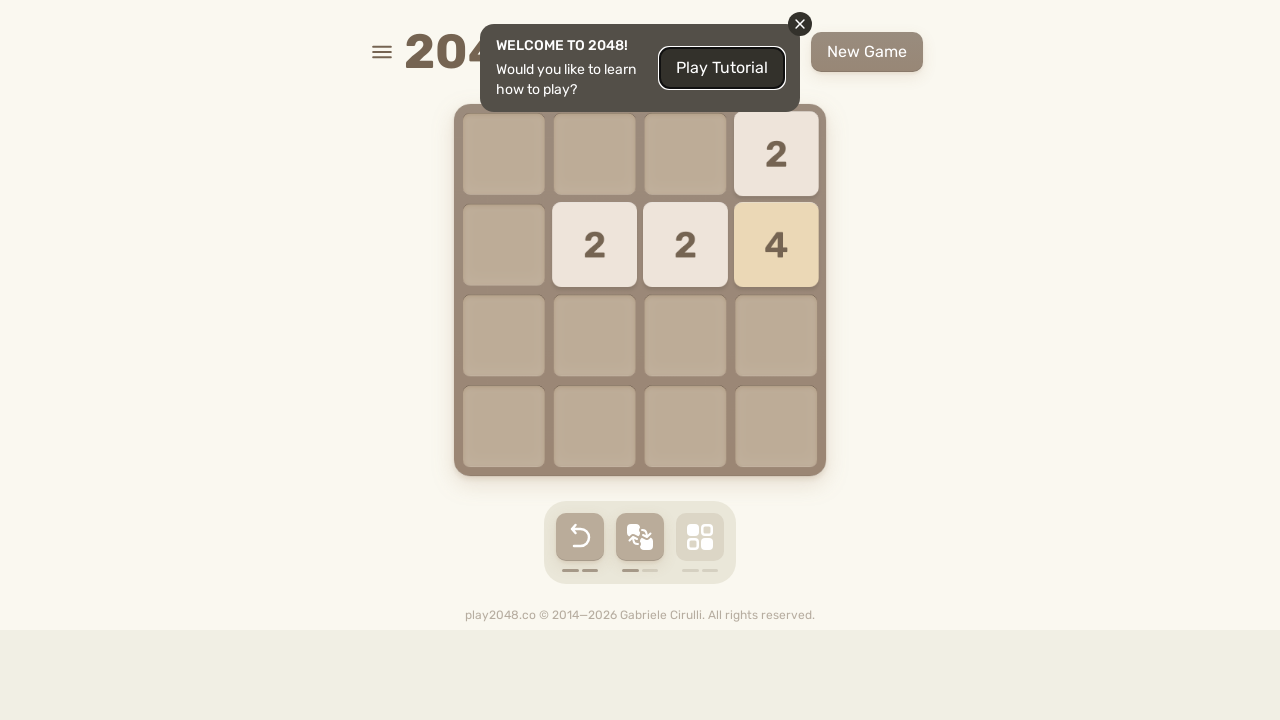

Pressed ArrowDown arrow key to move tiles
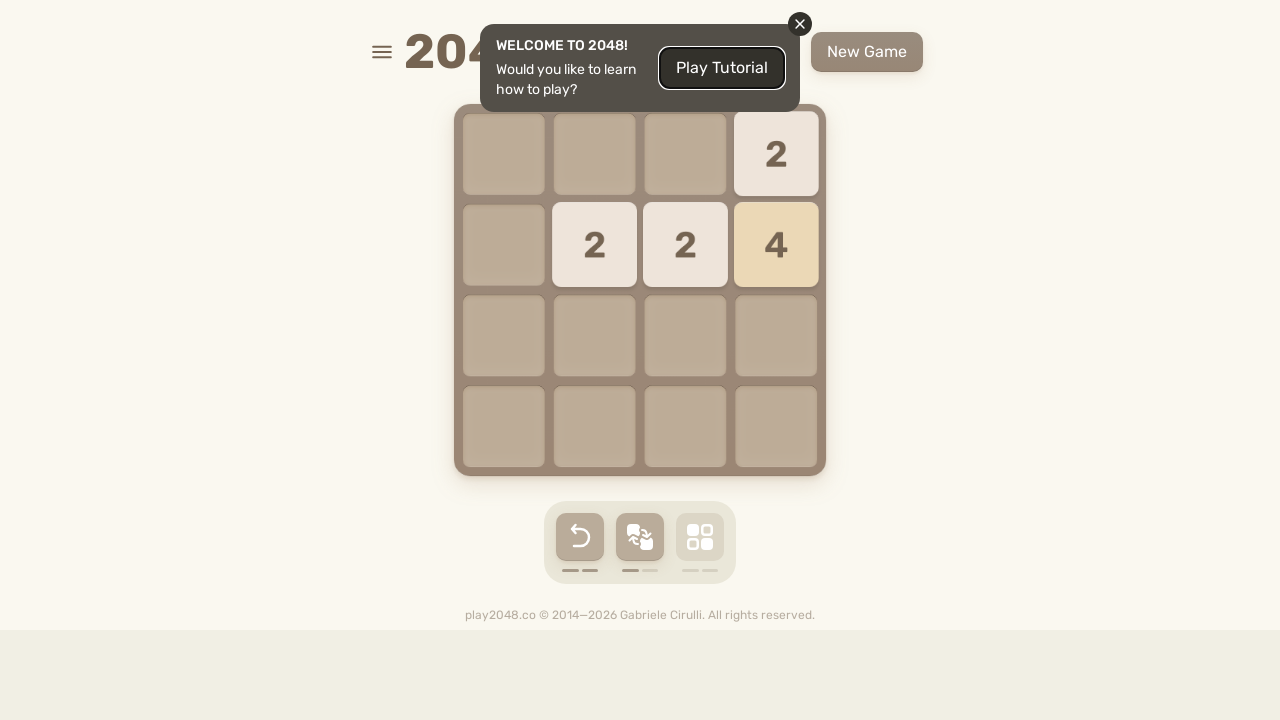

Waited 100ms for game animation
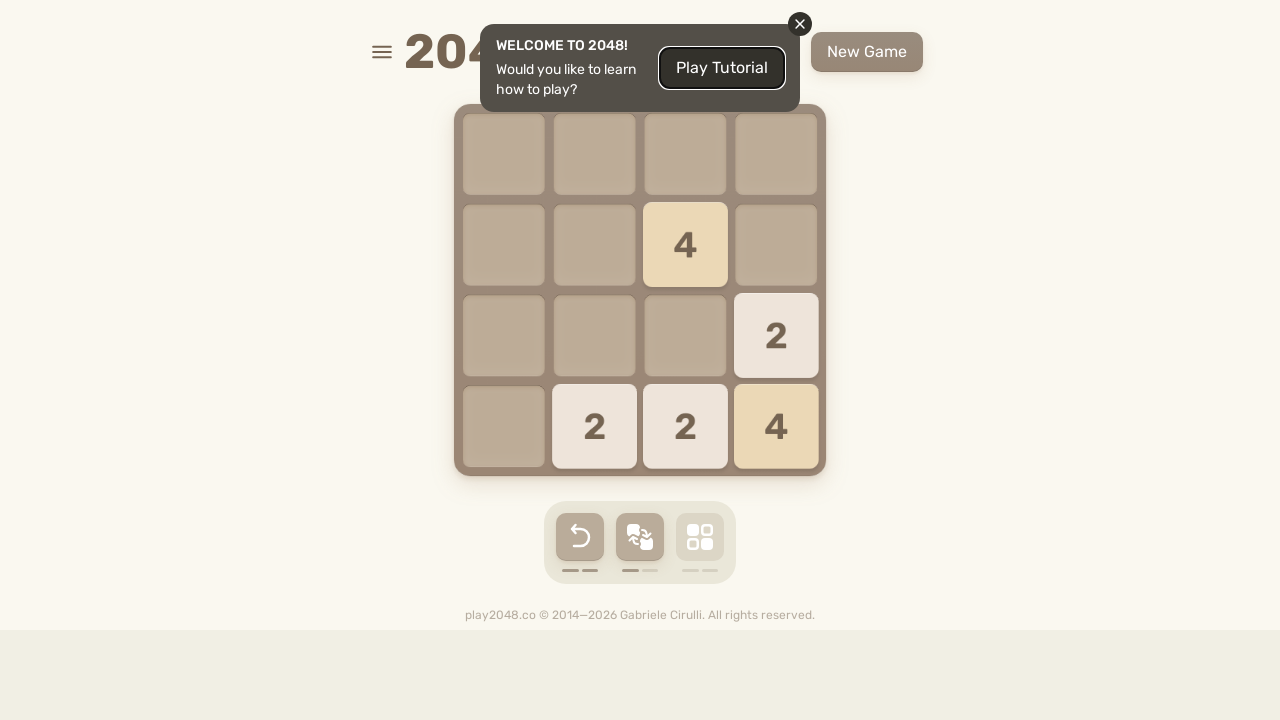

Pressed ArrowUp arrow key to move tiles
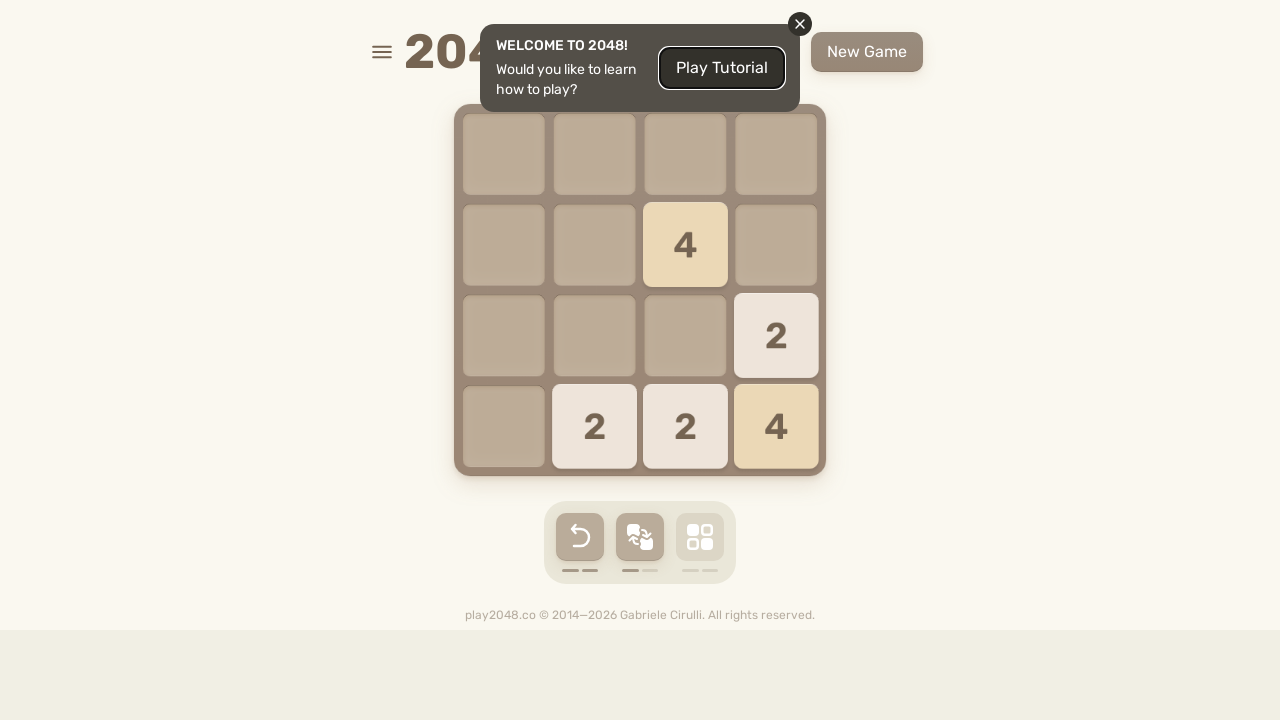

Waited 100ms for game animation
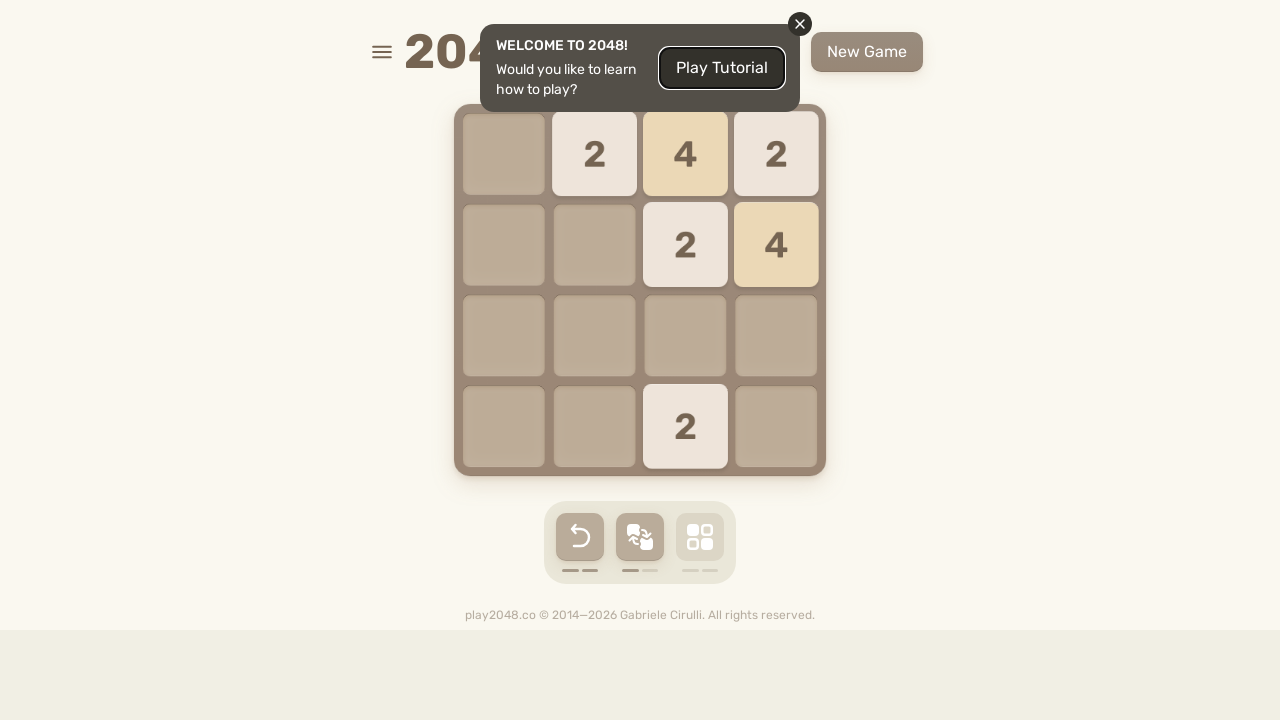

Pressed ArrowRight arrow key to move tiles
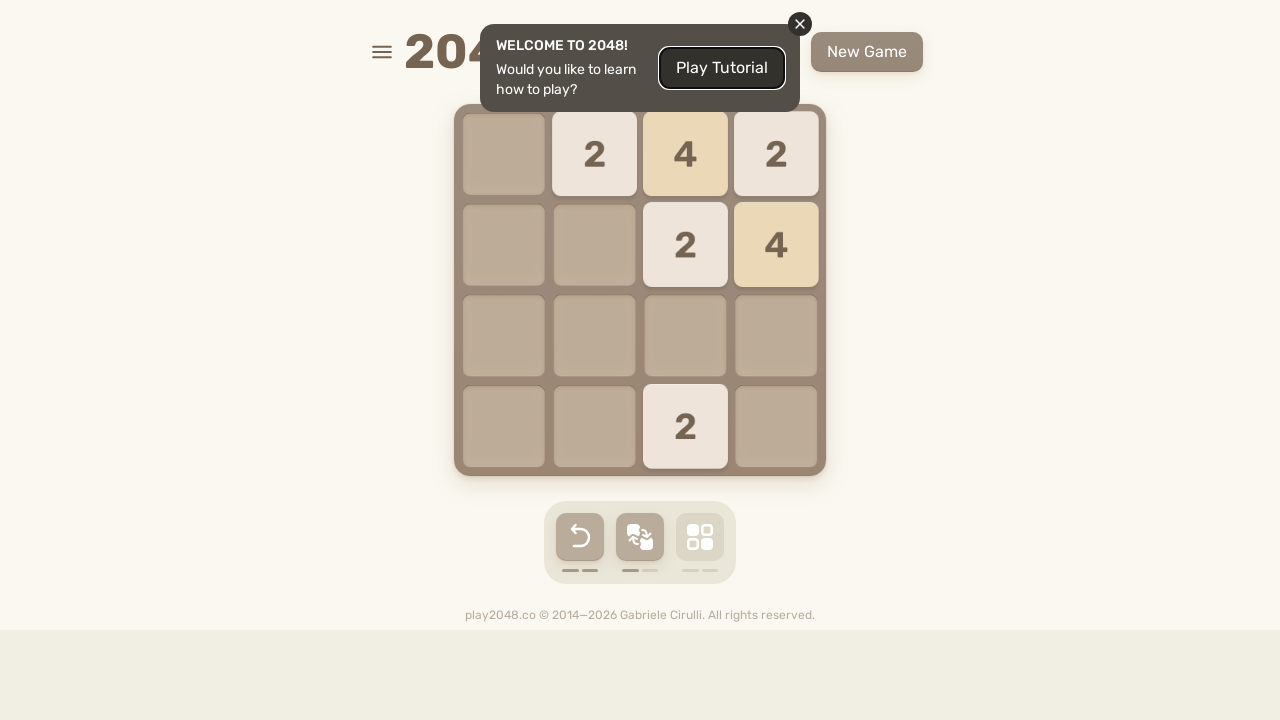

Waited 100ms for game animation
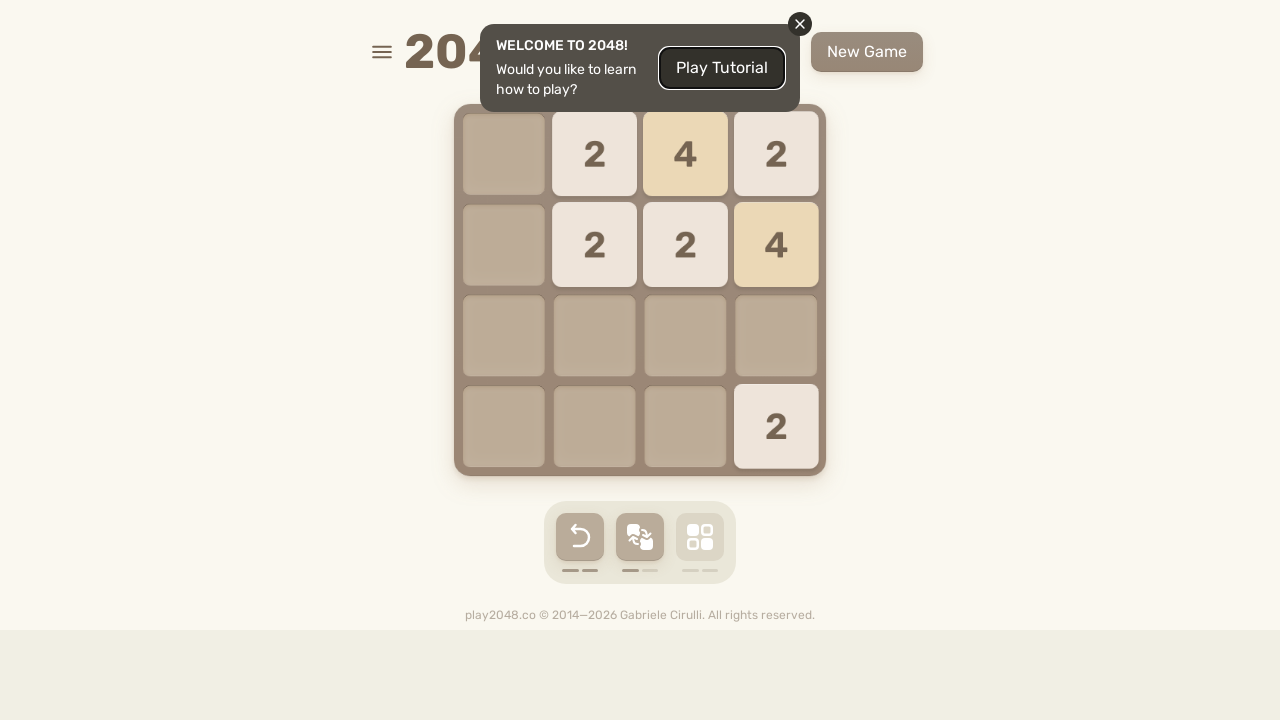

Pressed ArrowUp arrow key to move tiles
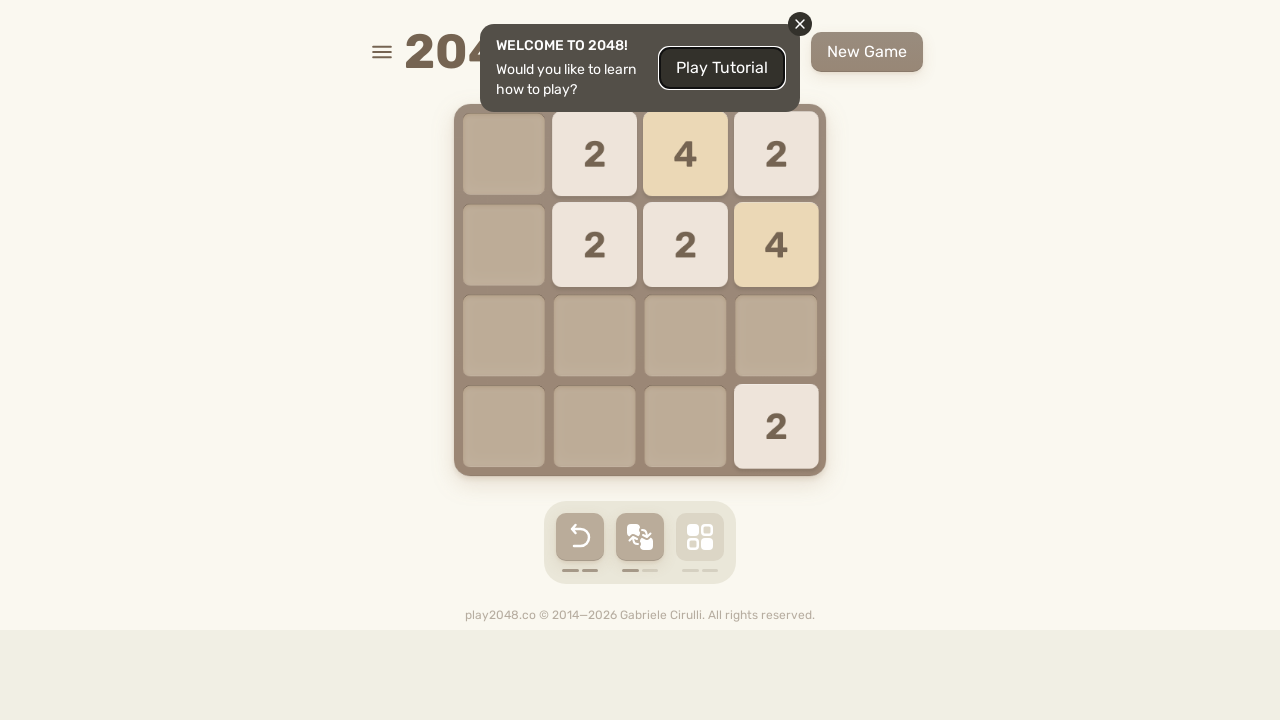

Waited 100ms for game animation
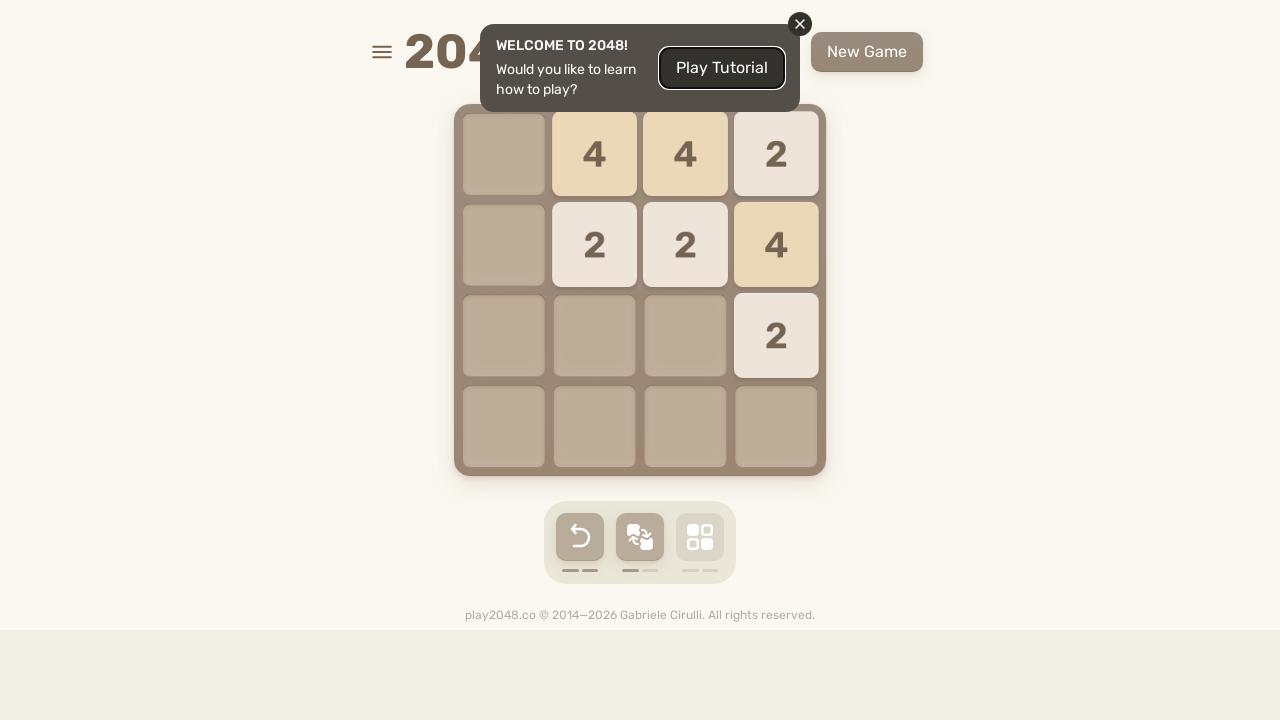

Pressed ArrowRight arrow key to move tiles
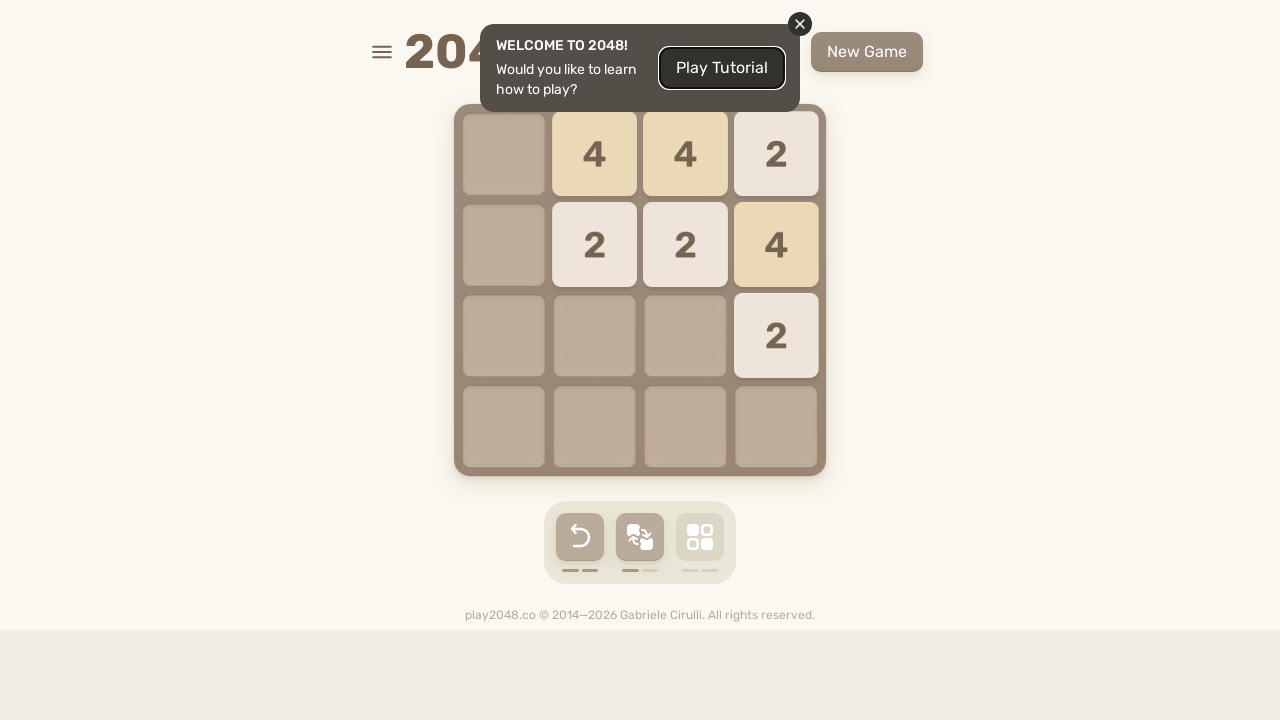

Waited 100ms for game animation
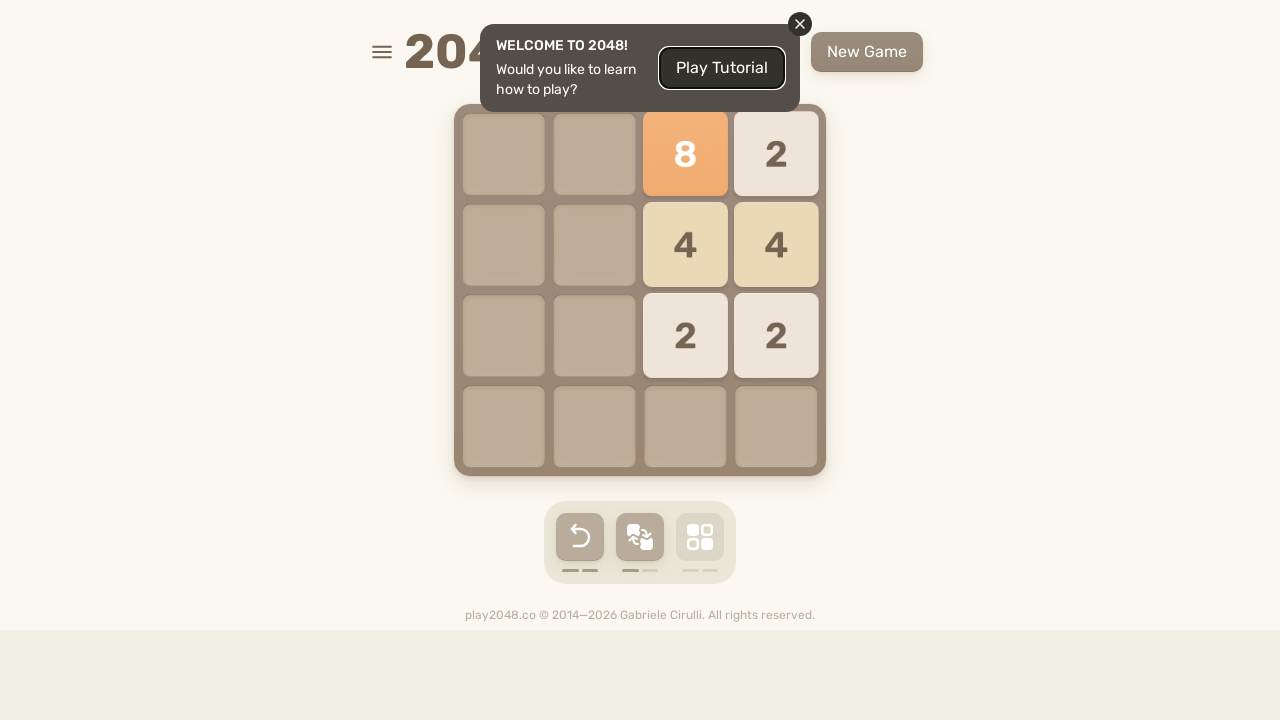

Pressed ArrowDown arrow key to move tiles
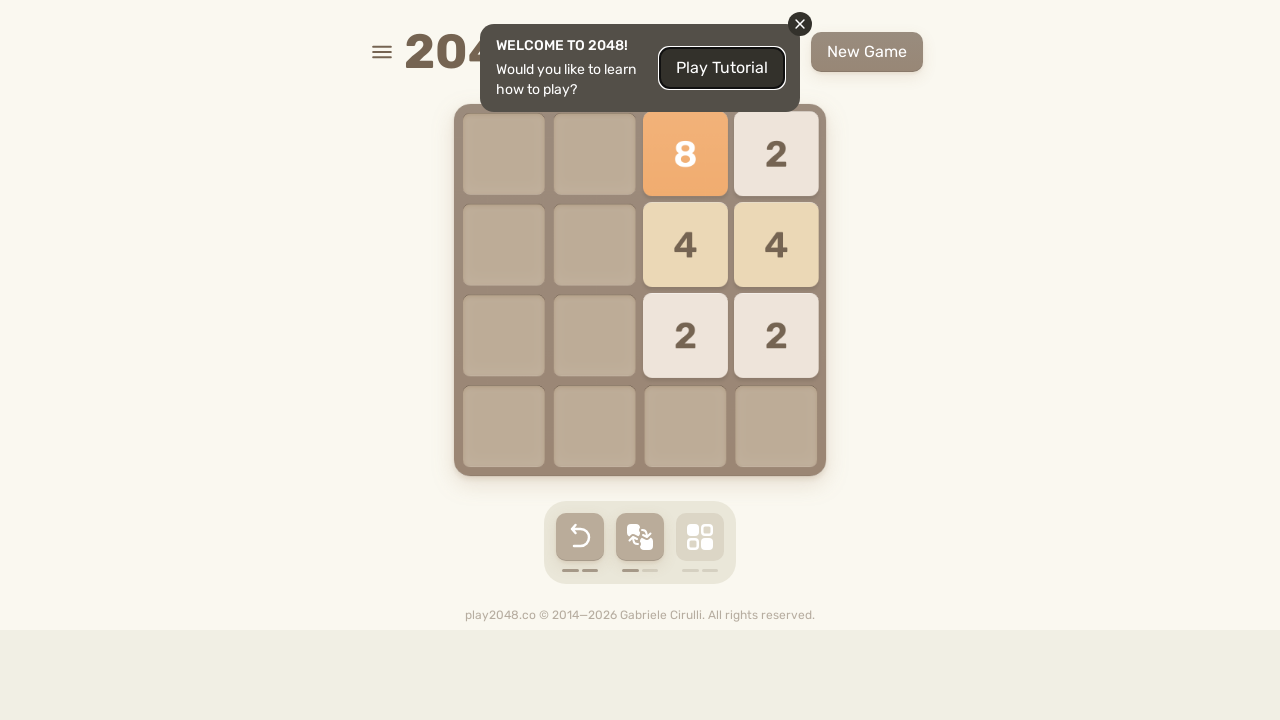

Waited 100ms for game animation
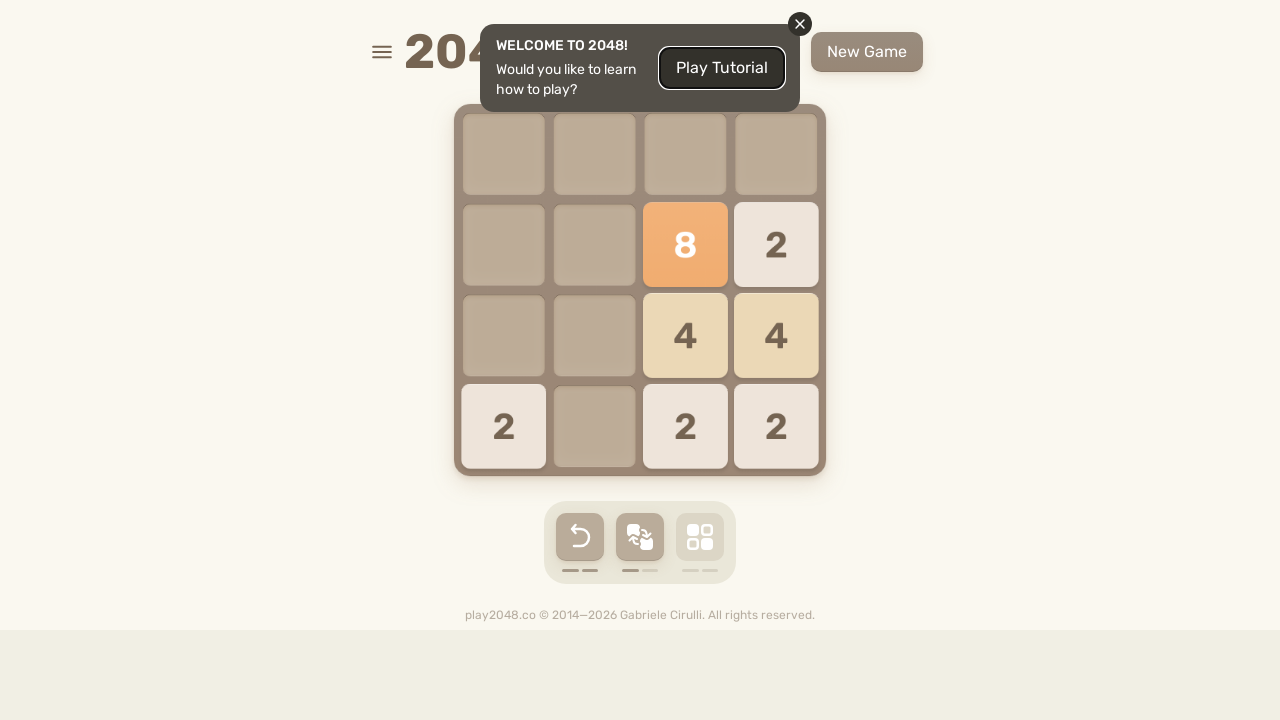

Pressed ArrowRight arrow key to move tiles
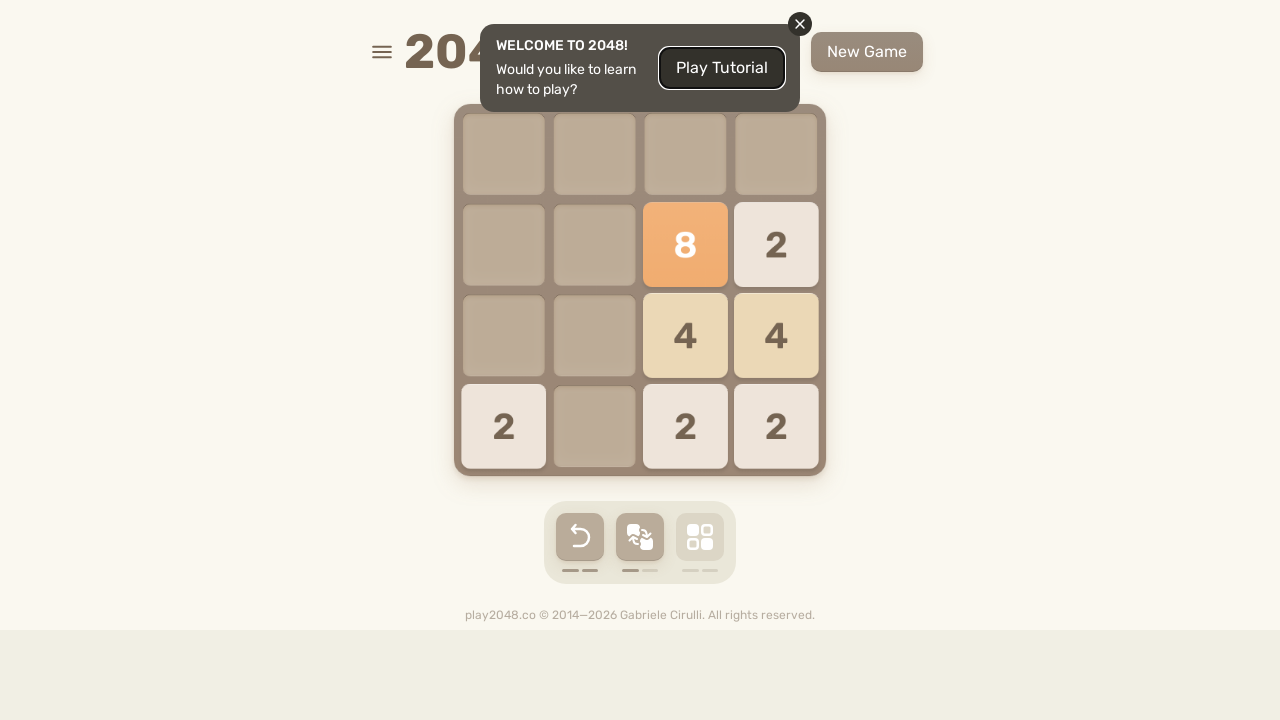

Waited 100ms for game animation
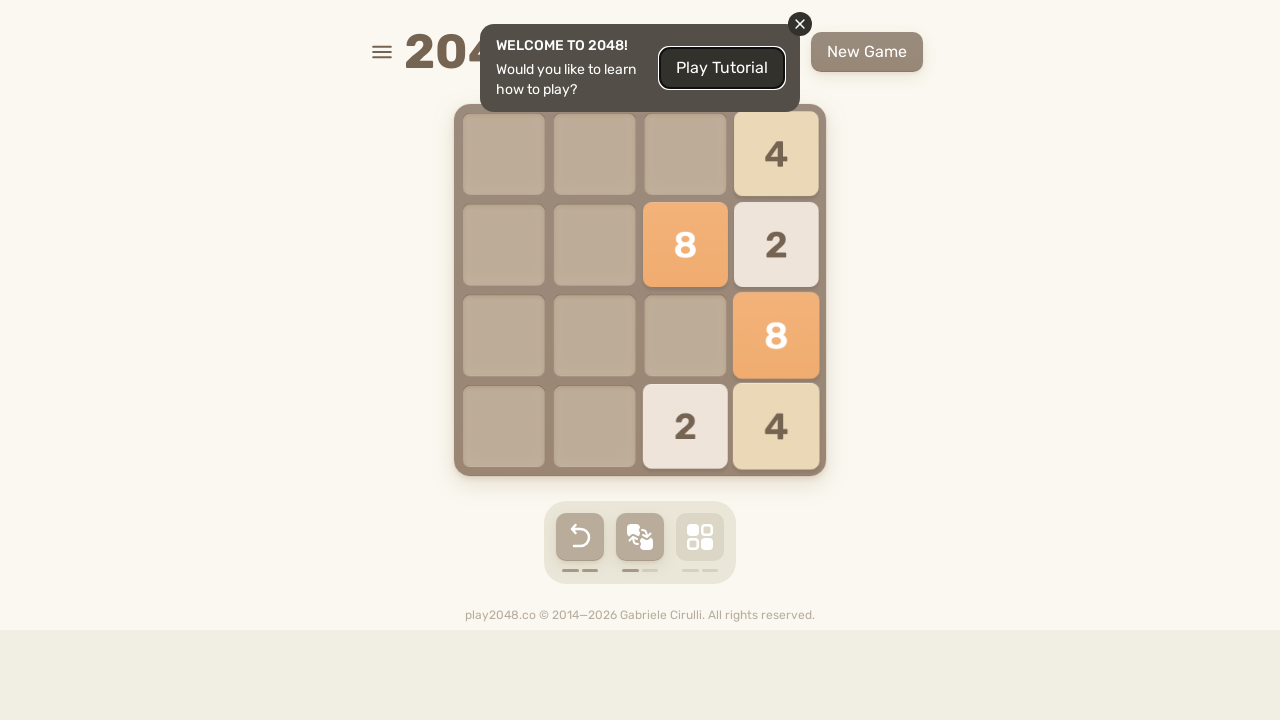

Pressed ArrowRight arrow key to move tiles
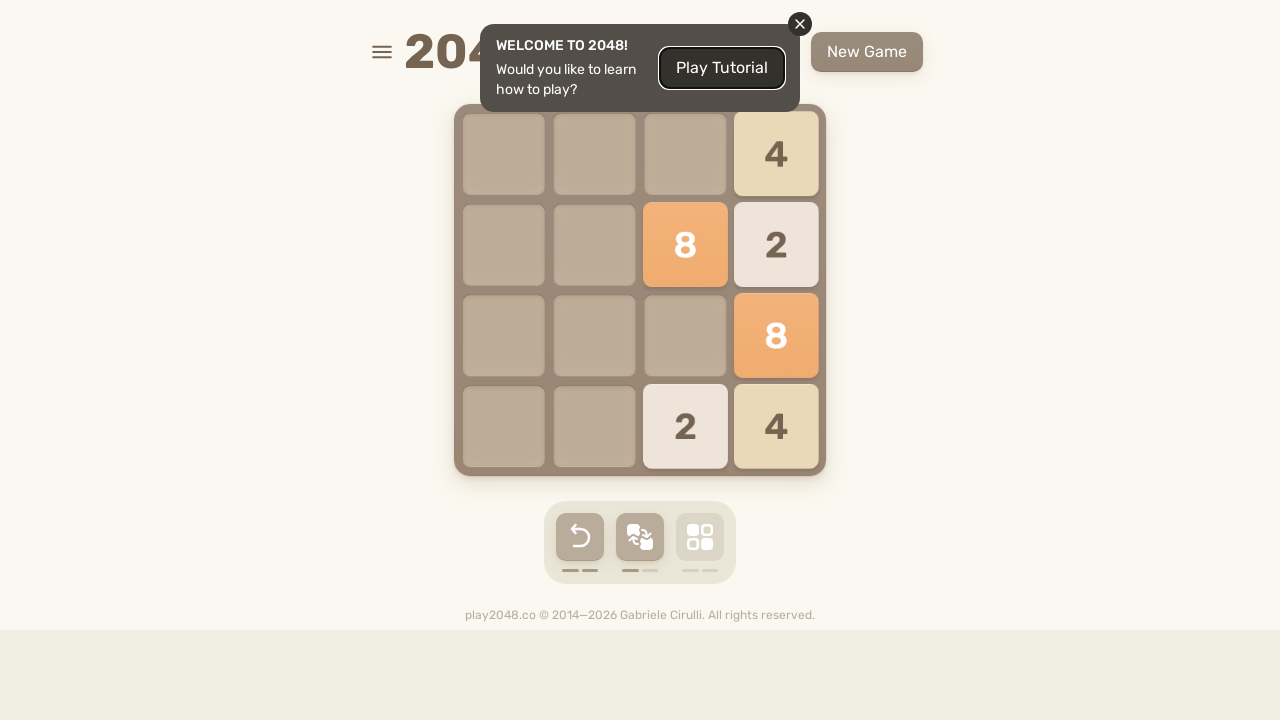

Waited 100ms for game animation
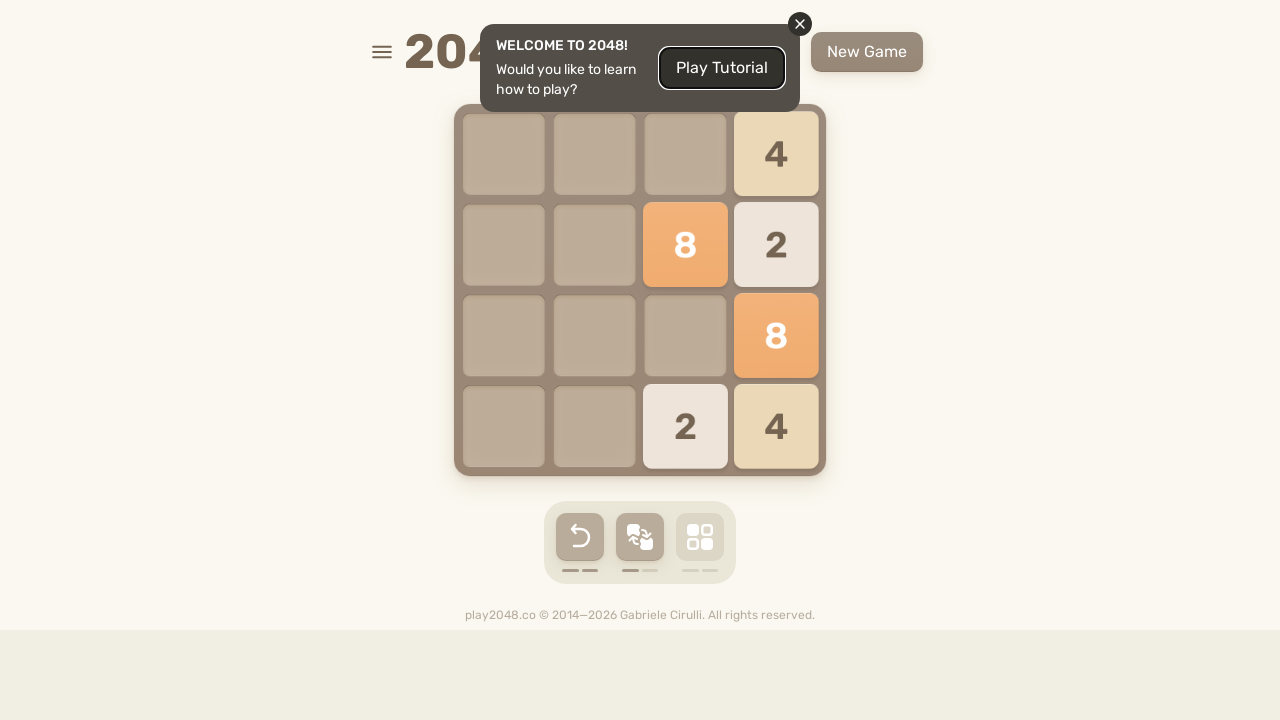

Pressed ArrowDown arrow key to move tiles
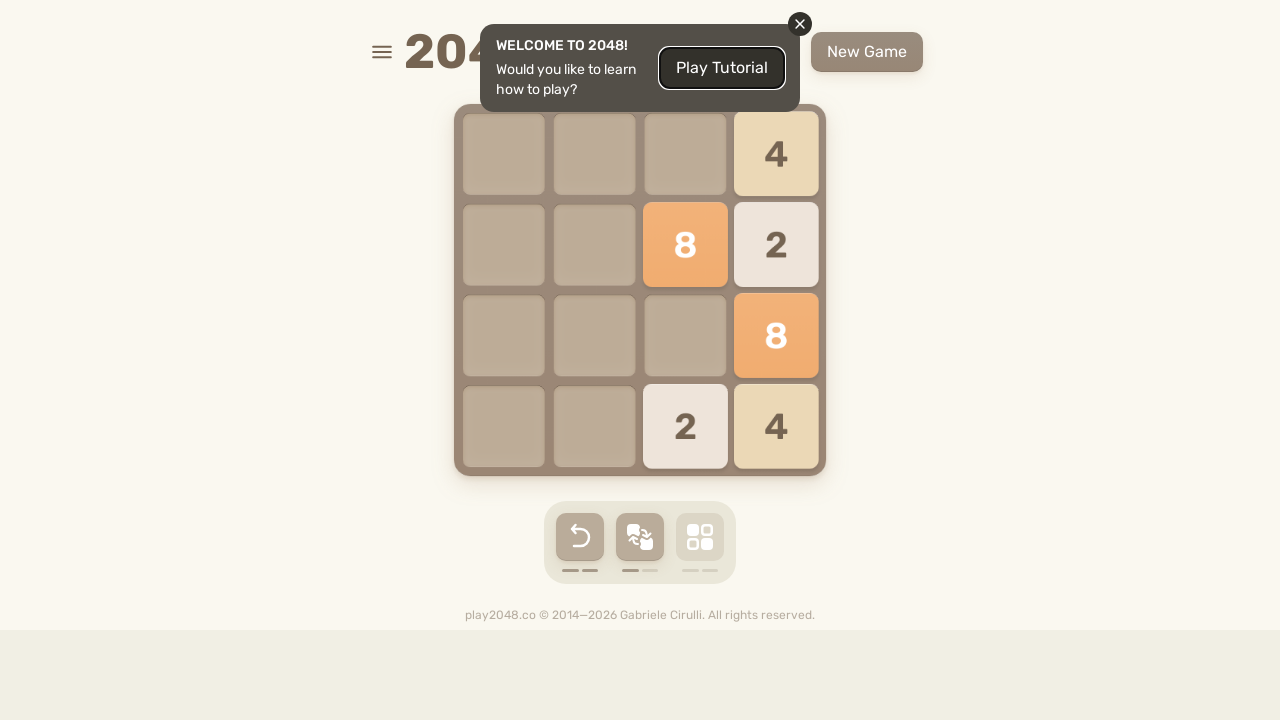

Waited 100ms for game animation
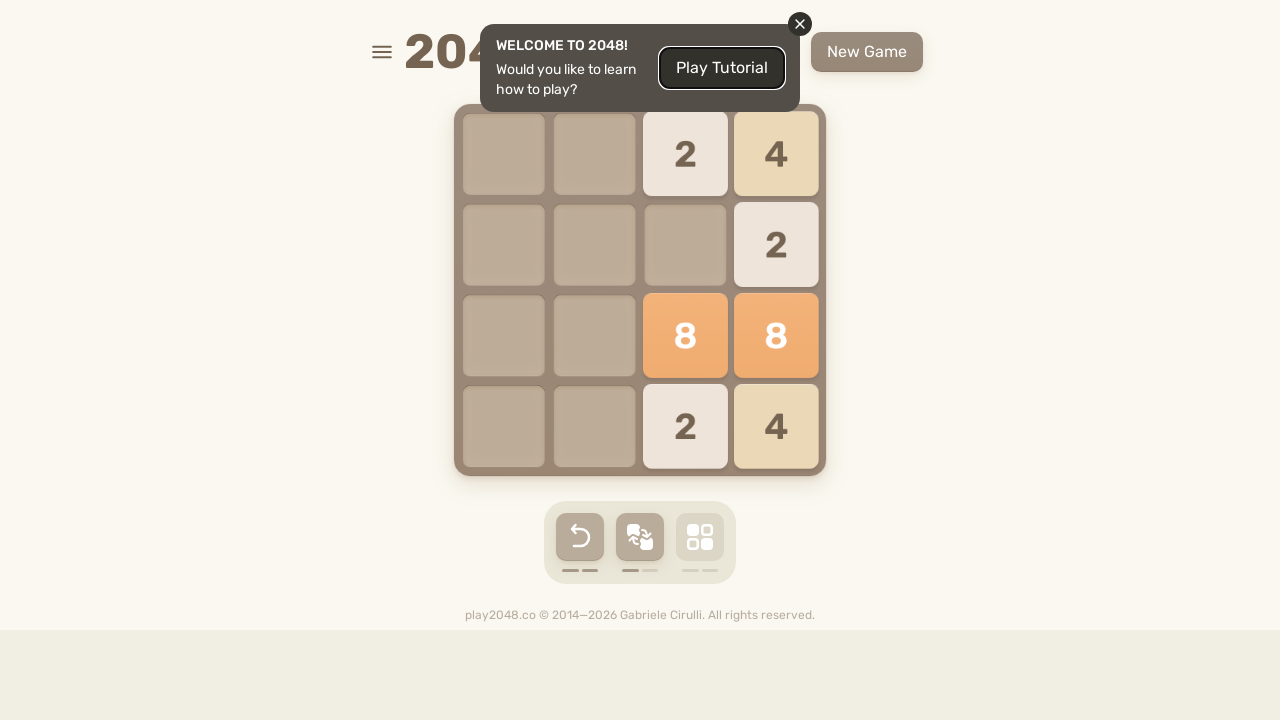

Pressed ArrowLeft arrow key to move tiles
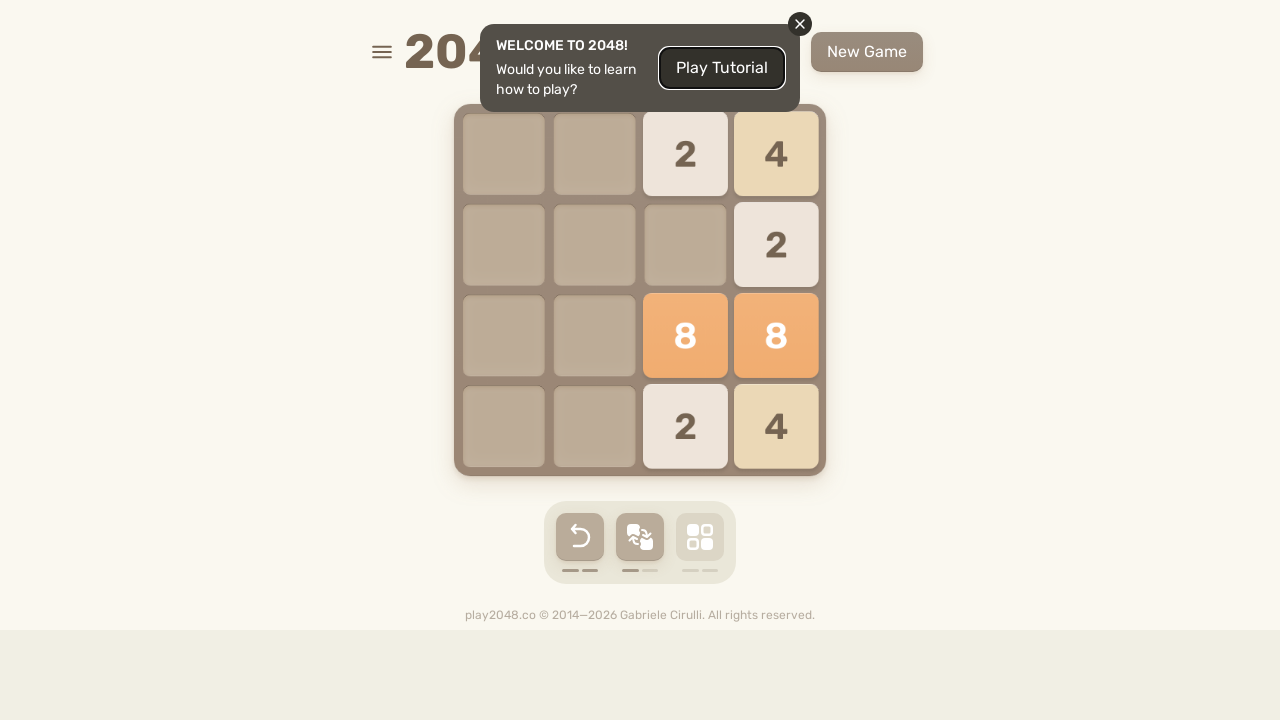

Waited 100ms for game animation
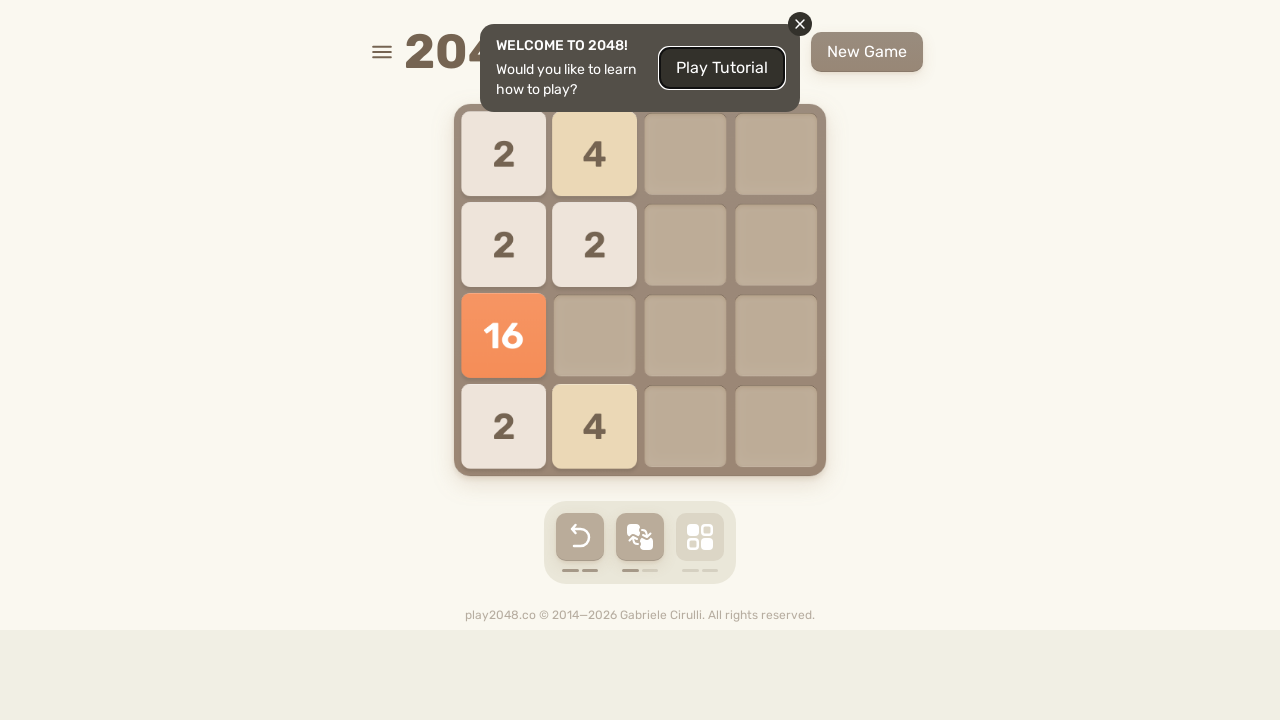

Pressed ArrowLeft arrow key to move tiles
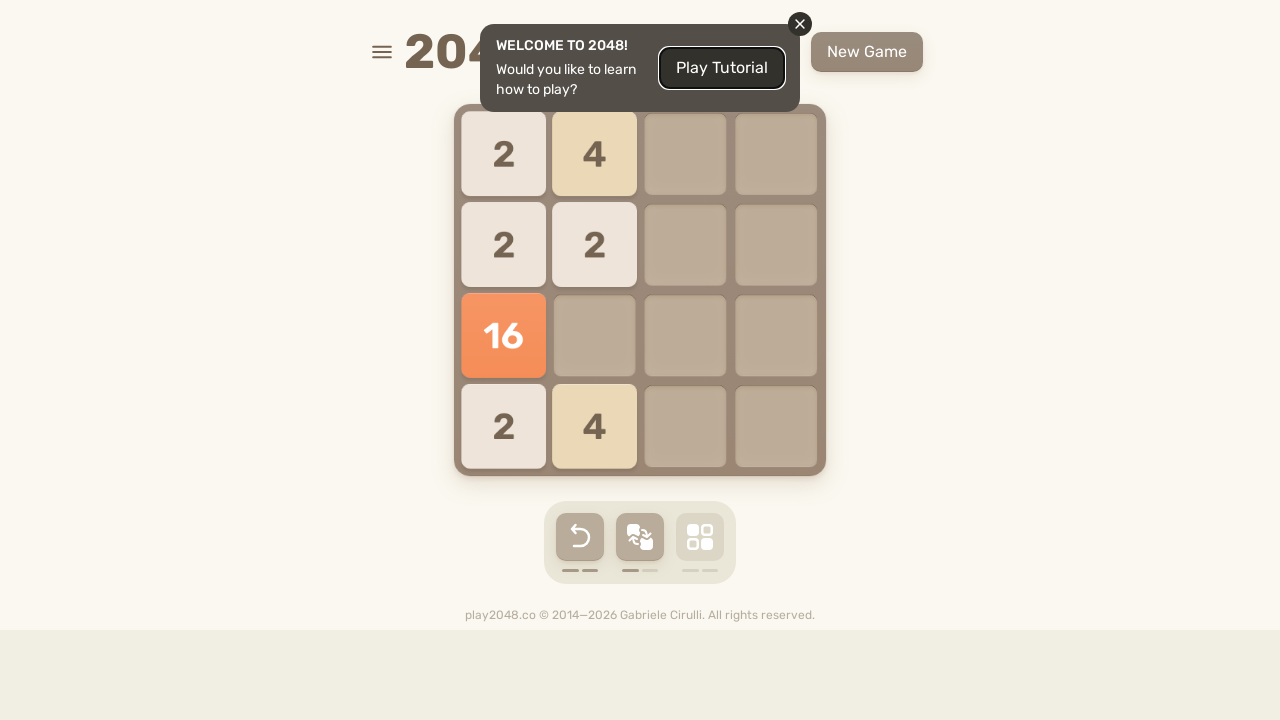

Waited 100ms for game animation
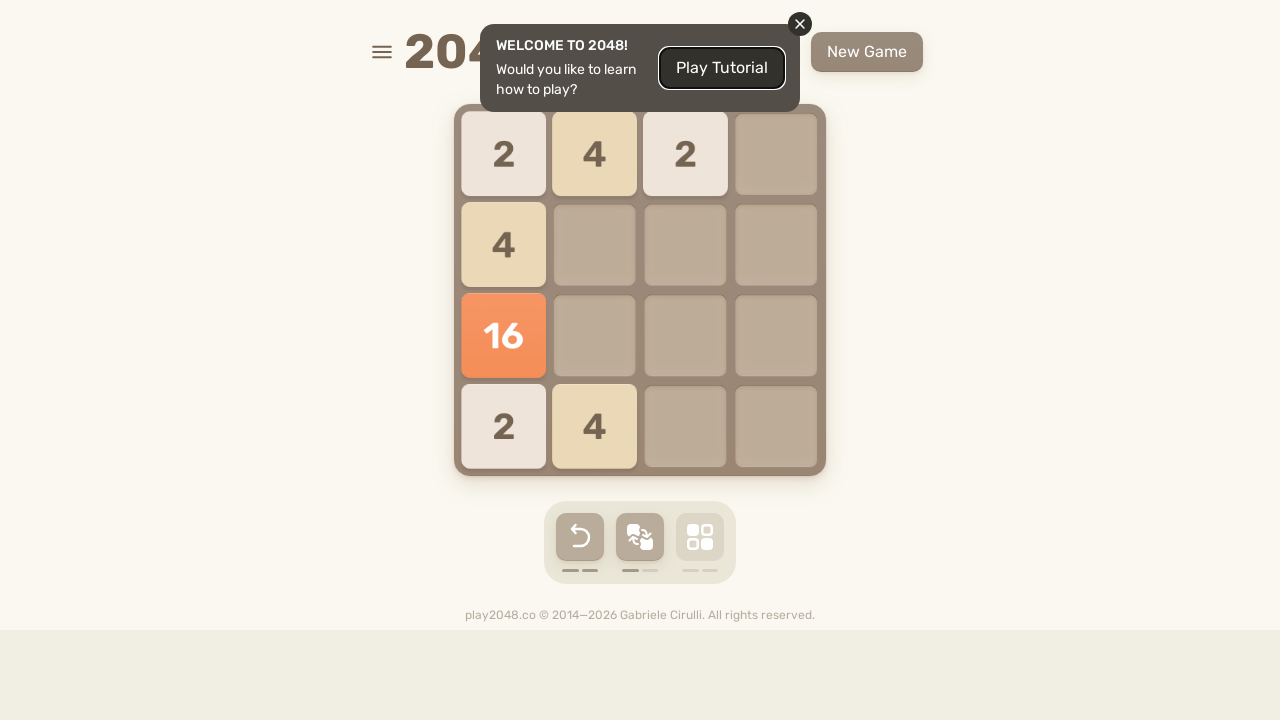

Pressed ArrowDown arrow key to move tiles
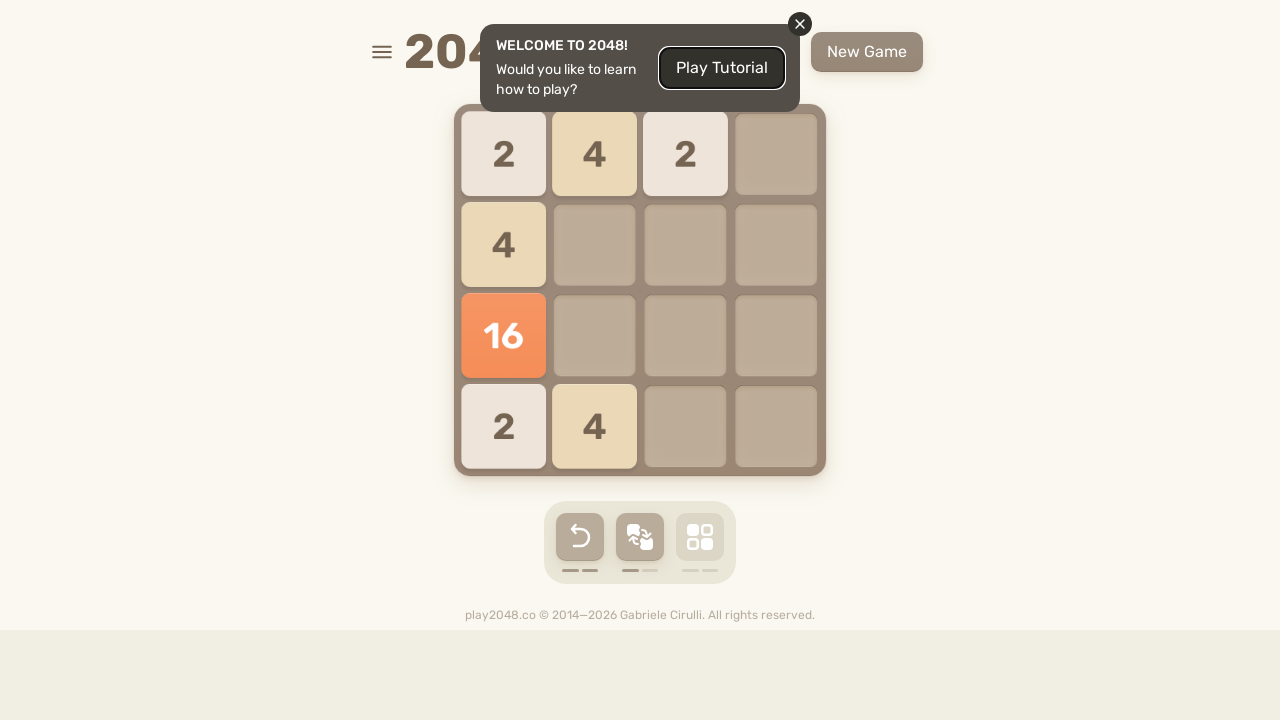

Waited 100ms for game animation
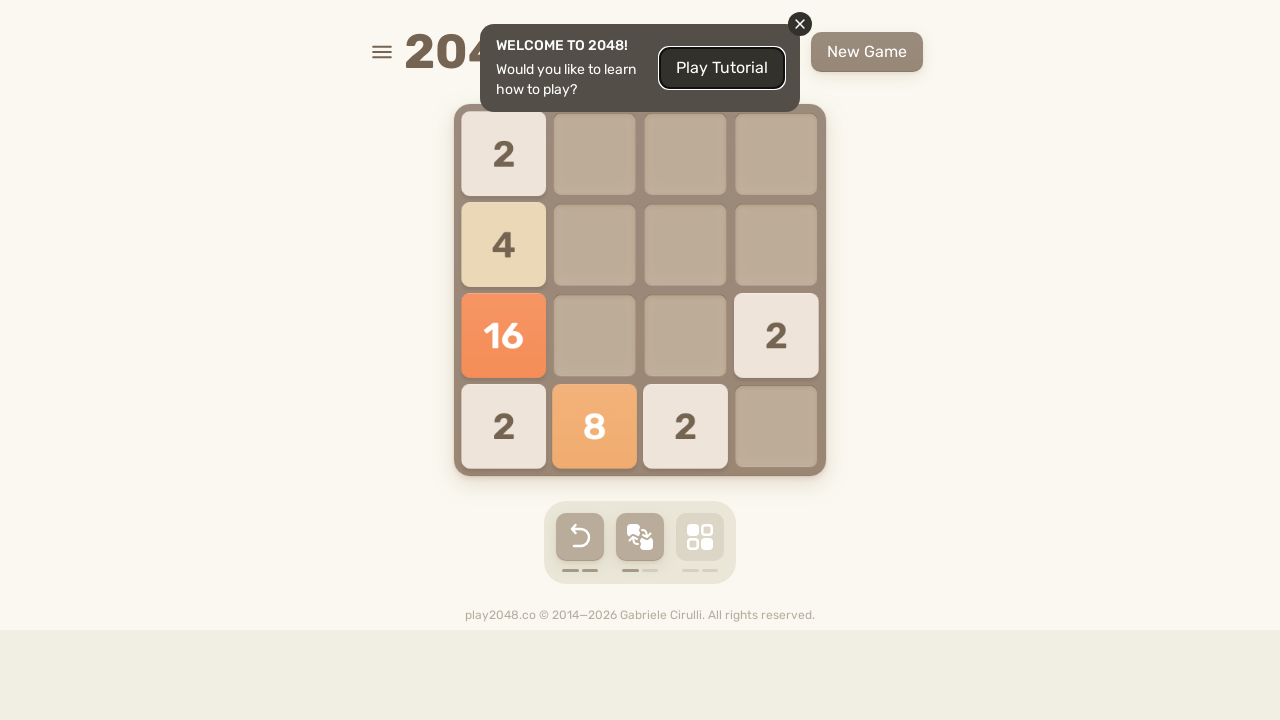

Pressed ArrowDown arrow key to move tiles
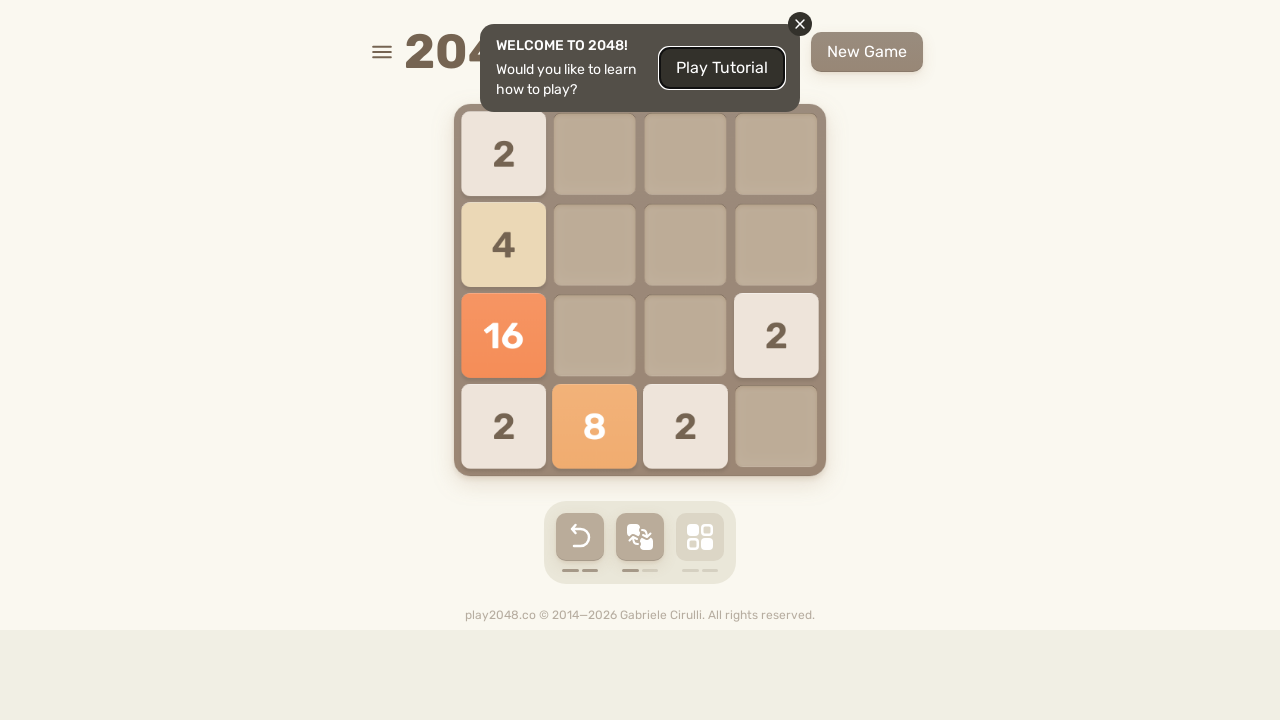

Waited 100ms for game animation
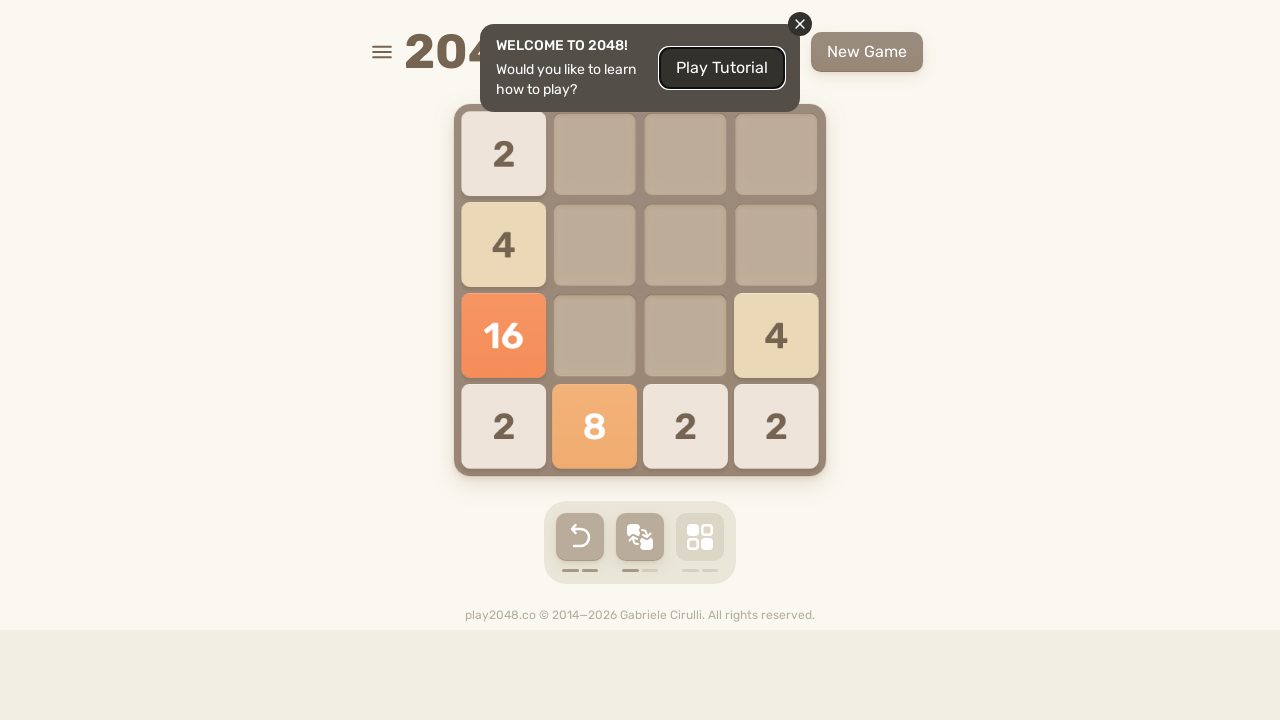

Pressed ArrowRight arrow key to move tiles
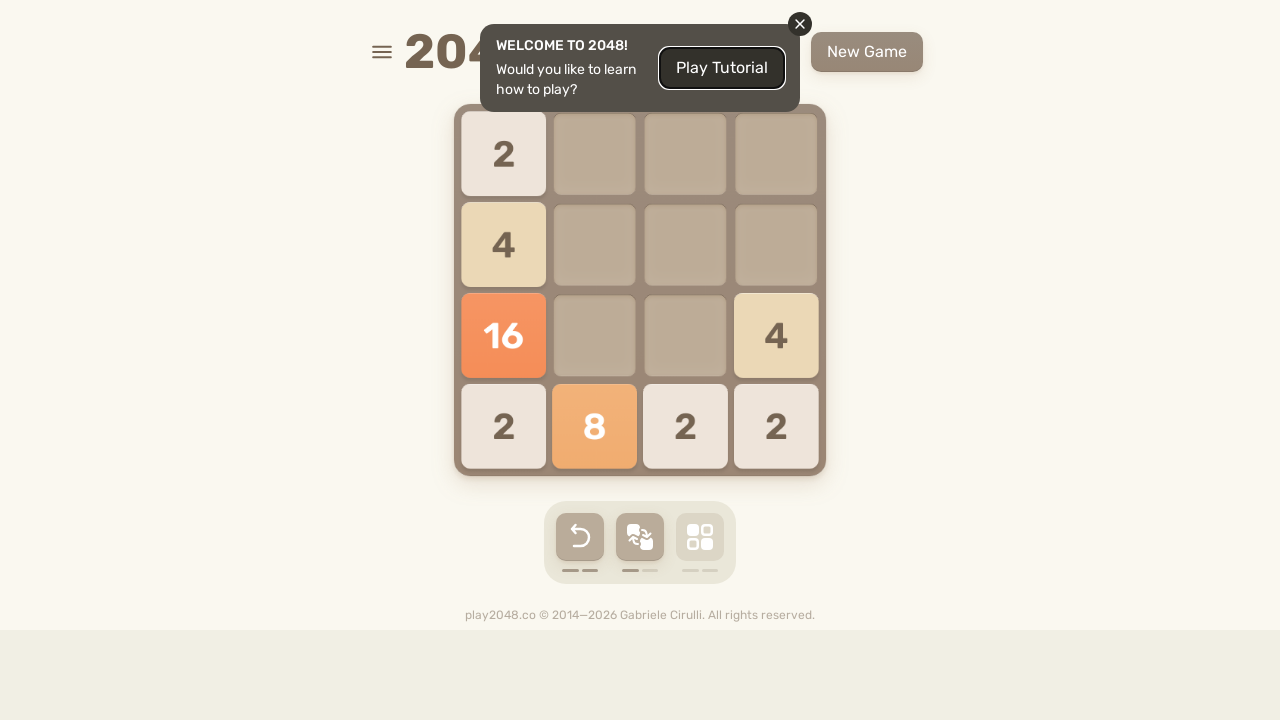

Waited 100ms for game animation
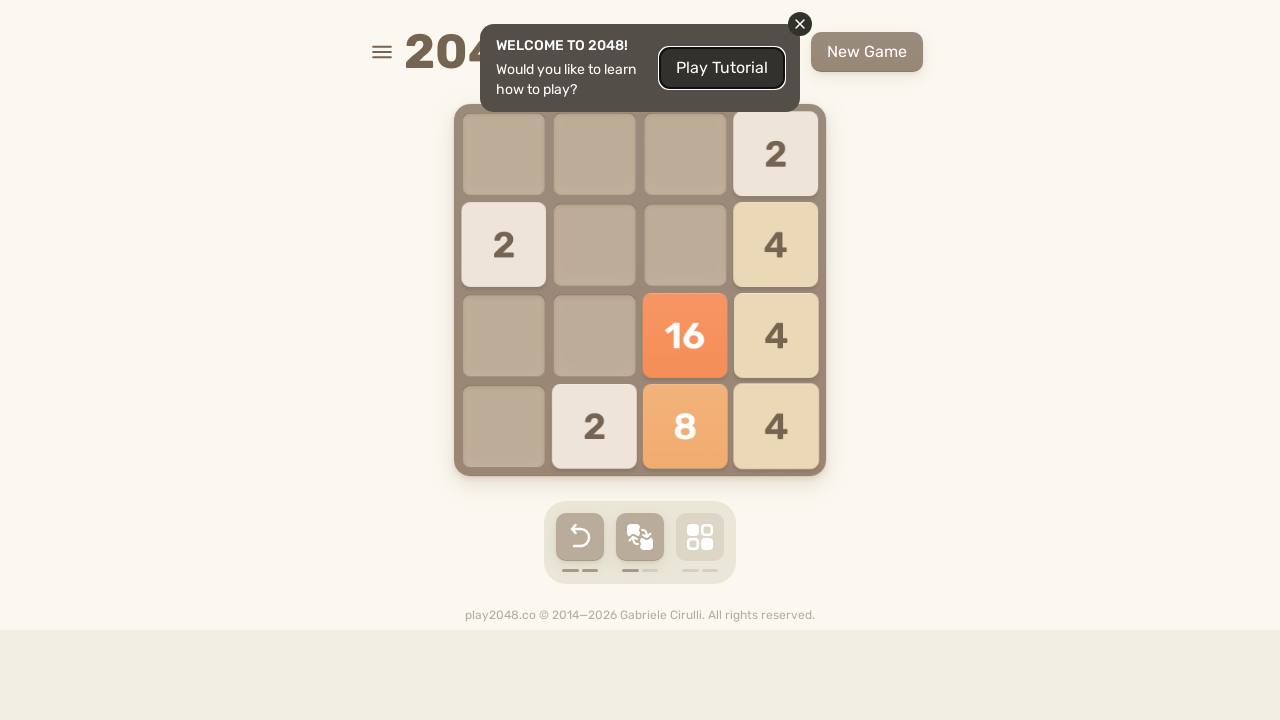

Pressed ArrowRight arrow key to move tiles
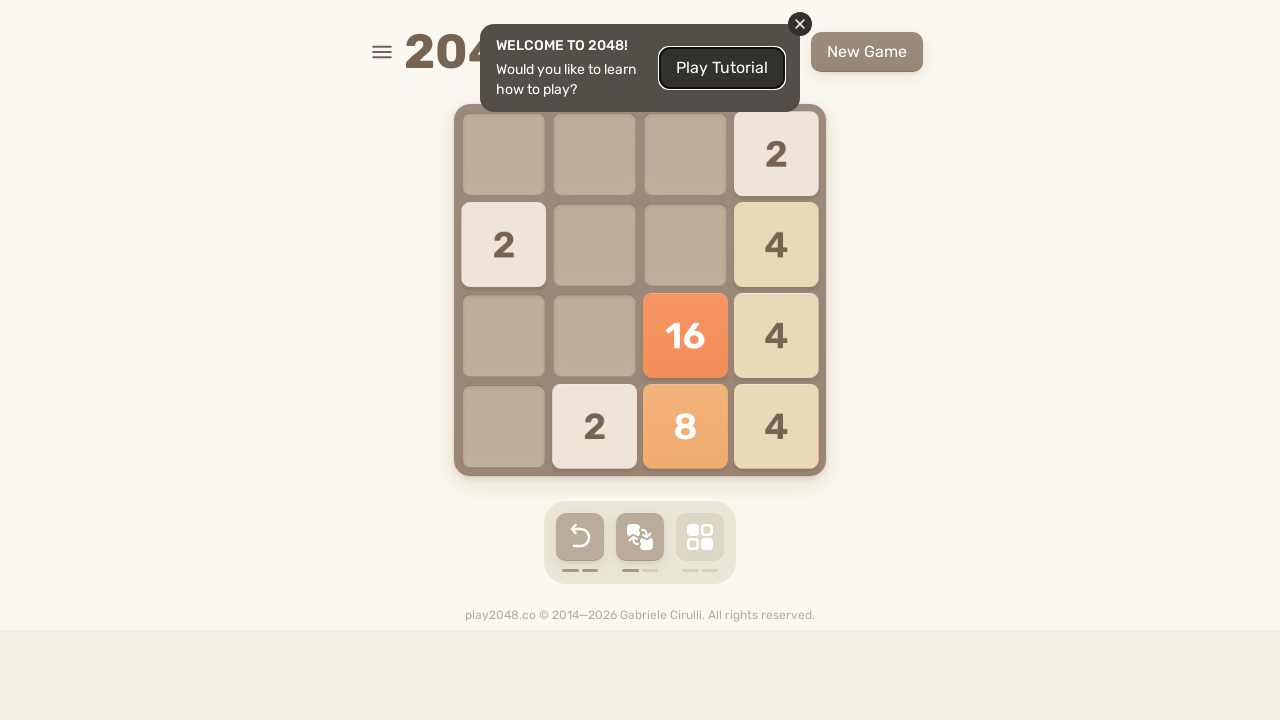

Waited 100ms for game animation
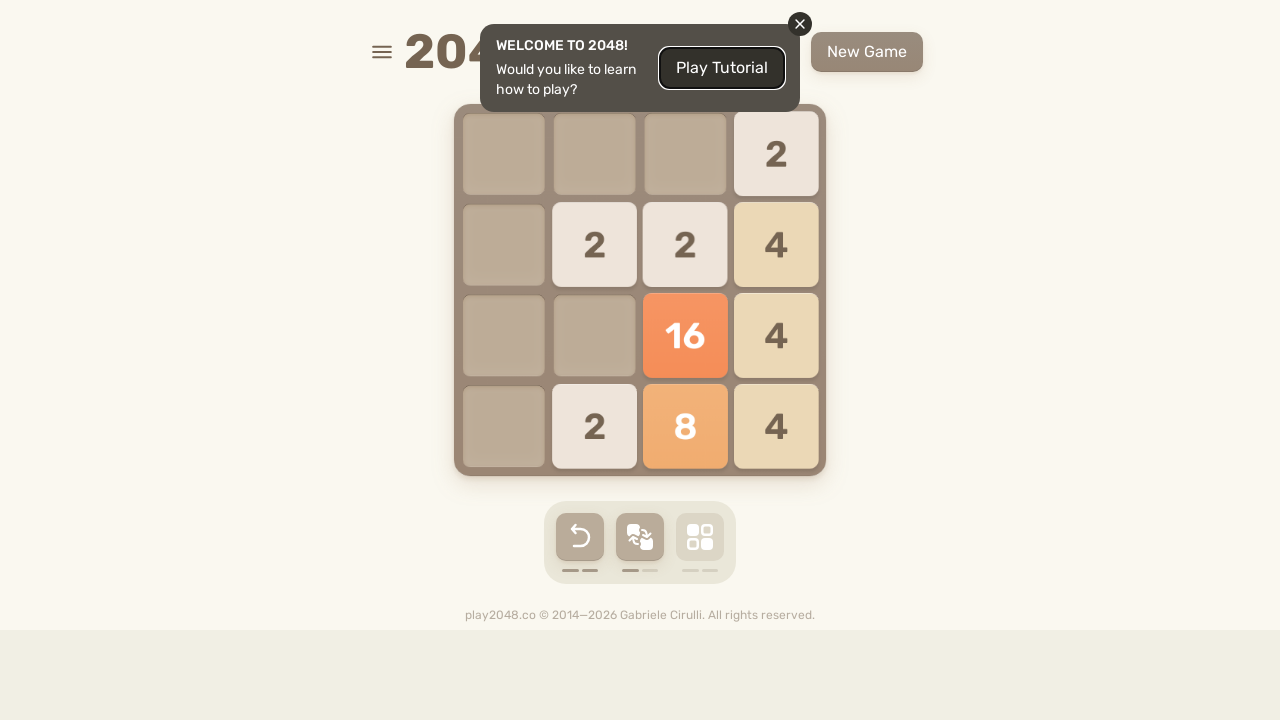

Pressed ArrowRight arrow key to move tiles
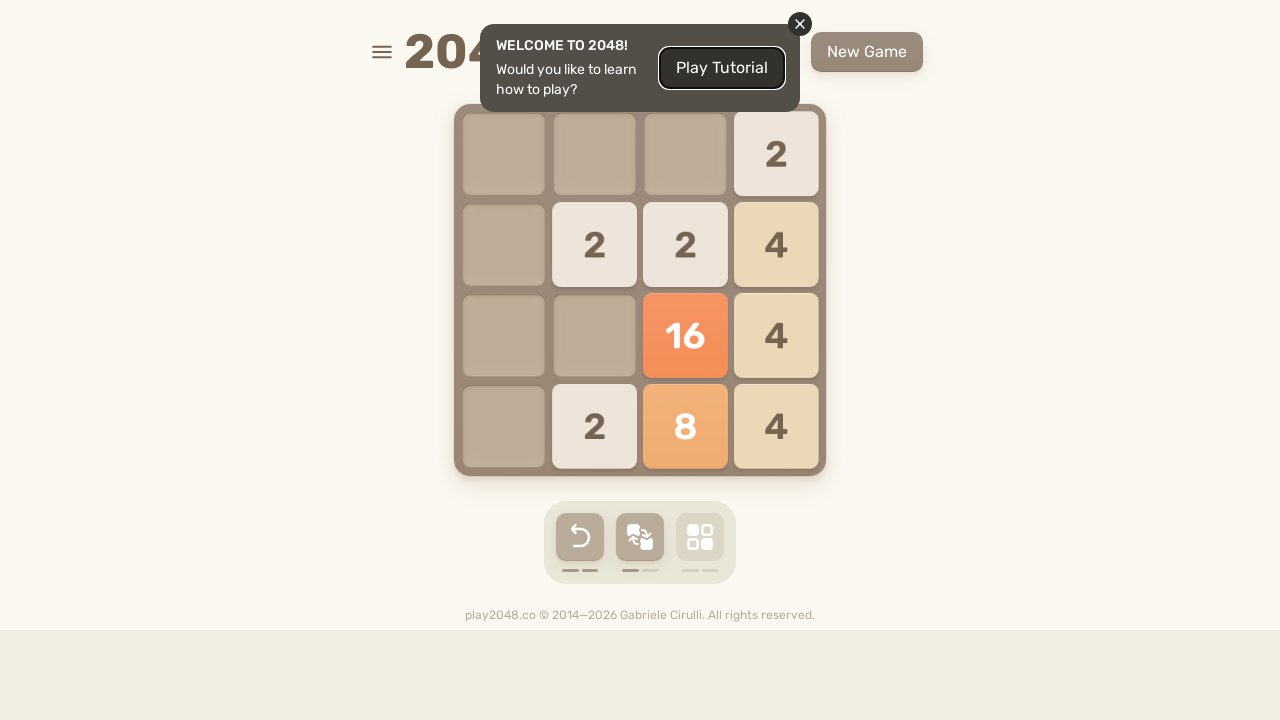

Waited 100ms for game animation
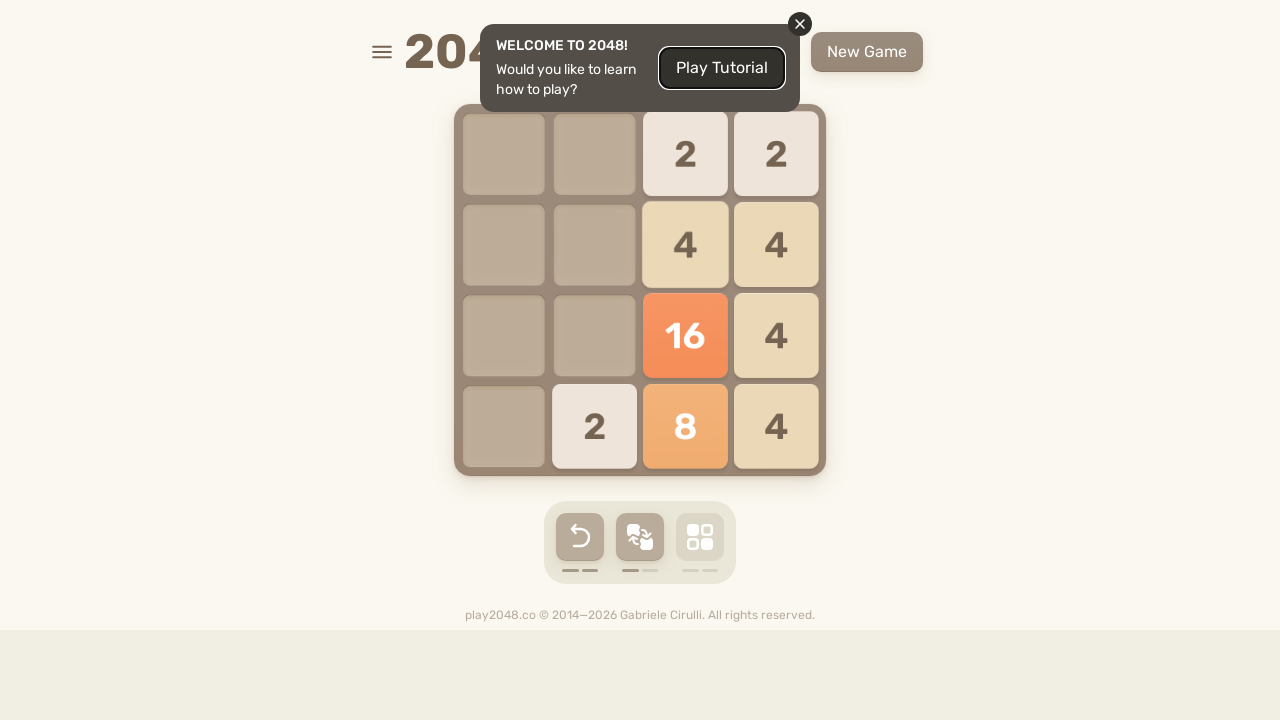

Pressed ArrowRight arrow key to move tiles
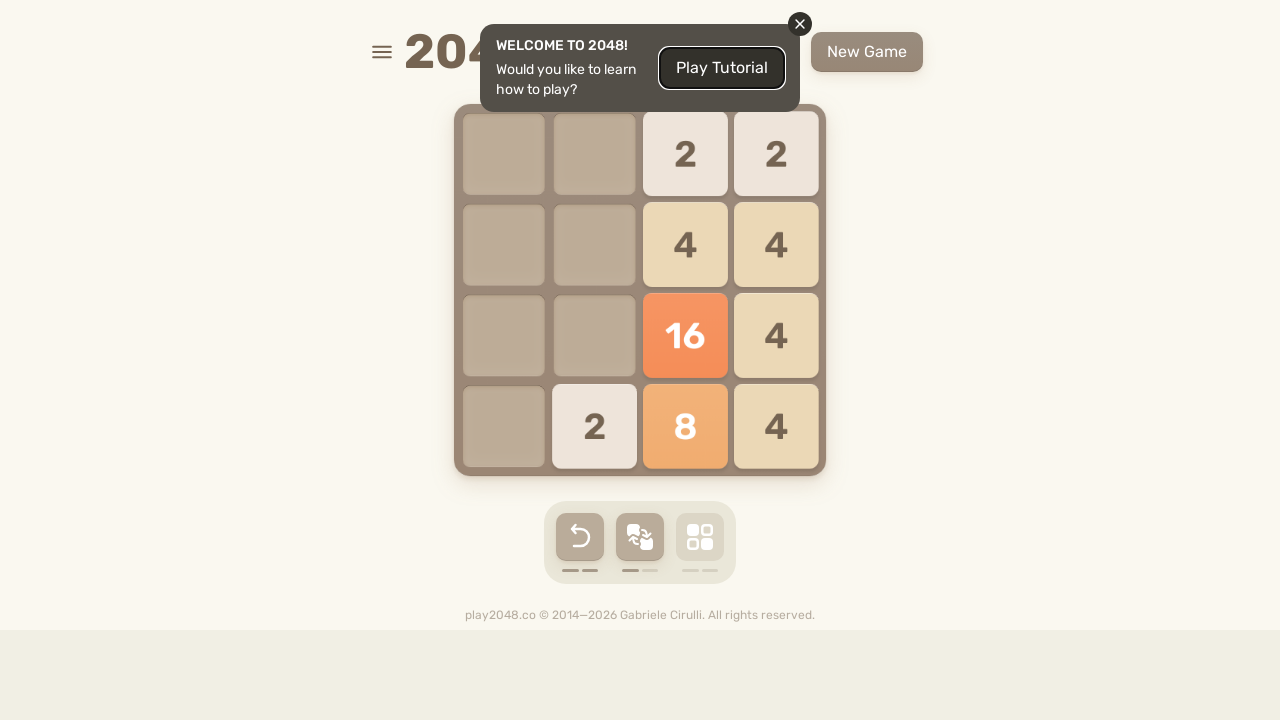

Waited 100ms for game animation
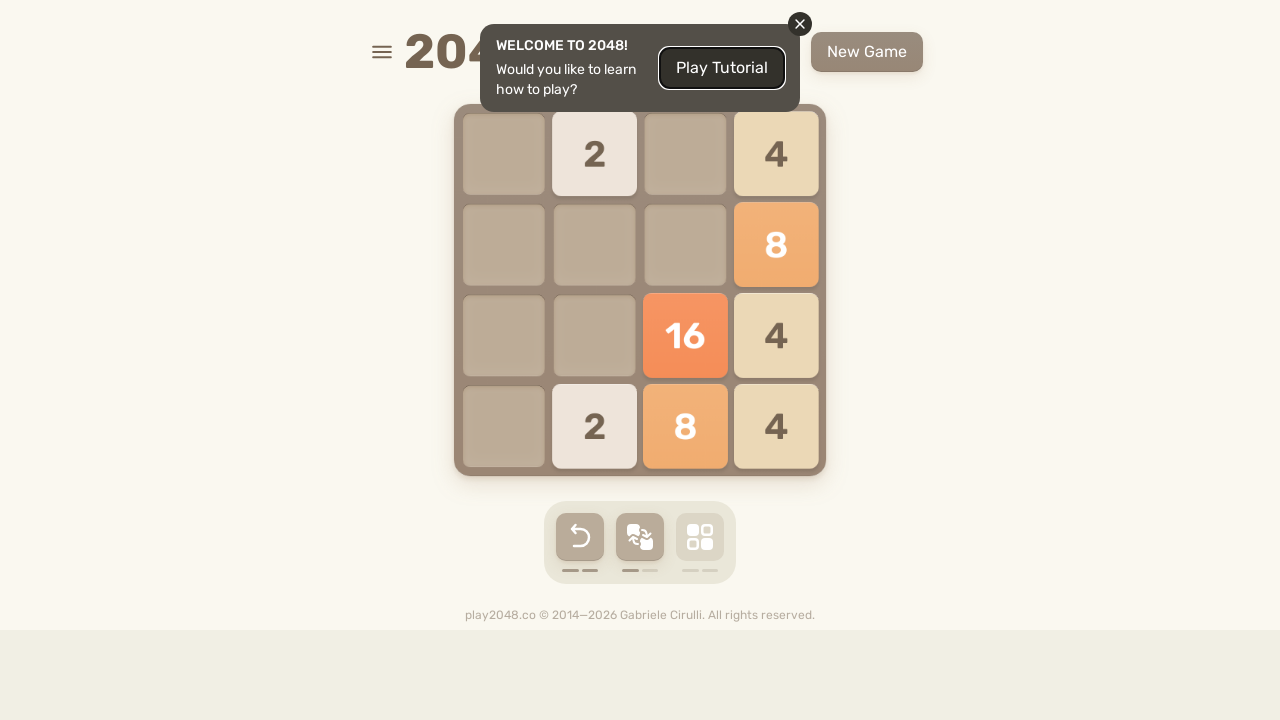

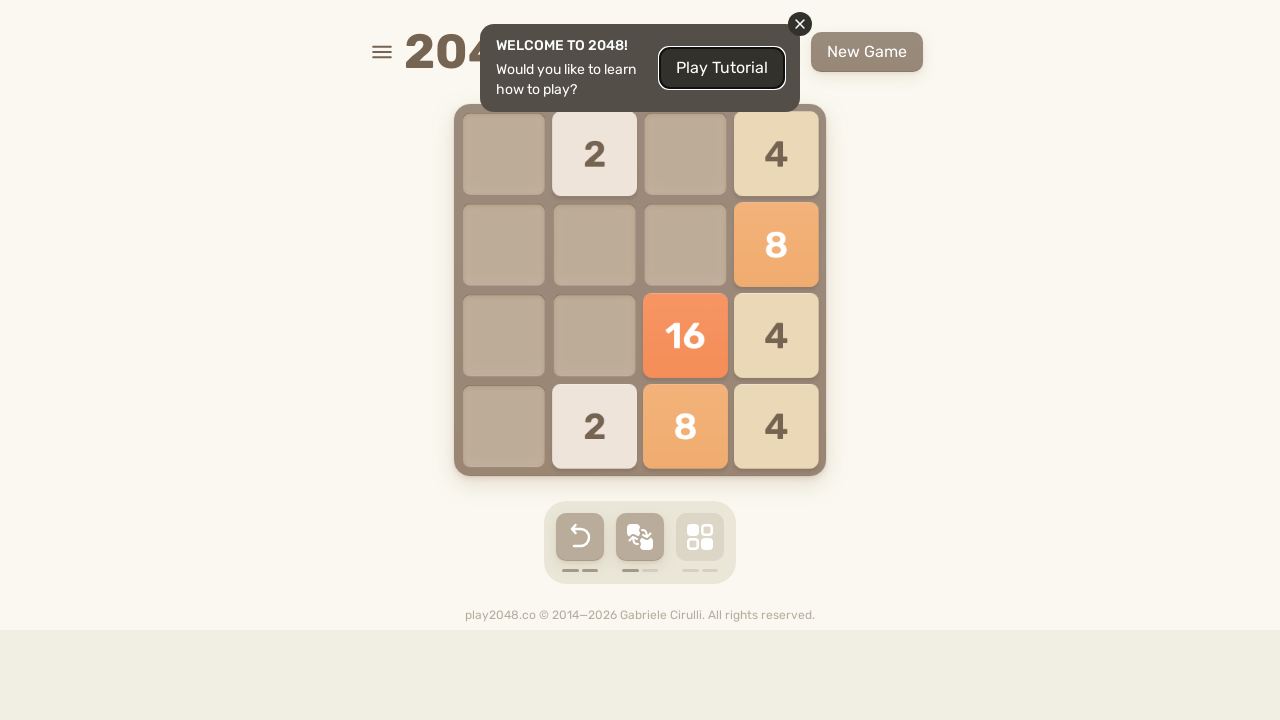